Navigates to a webpage and clicks all expandable buttons to reveal hidden content sections, testing that expandable UI elements are interactive.

Starting URL: https://www.lhsproject.lexingtonma.org/projectfaqs

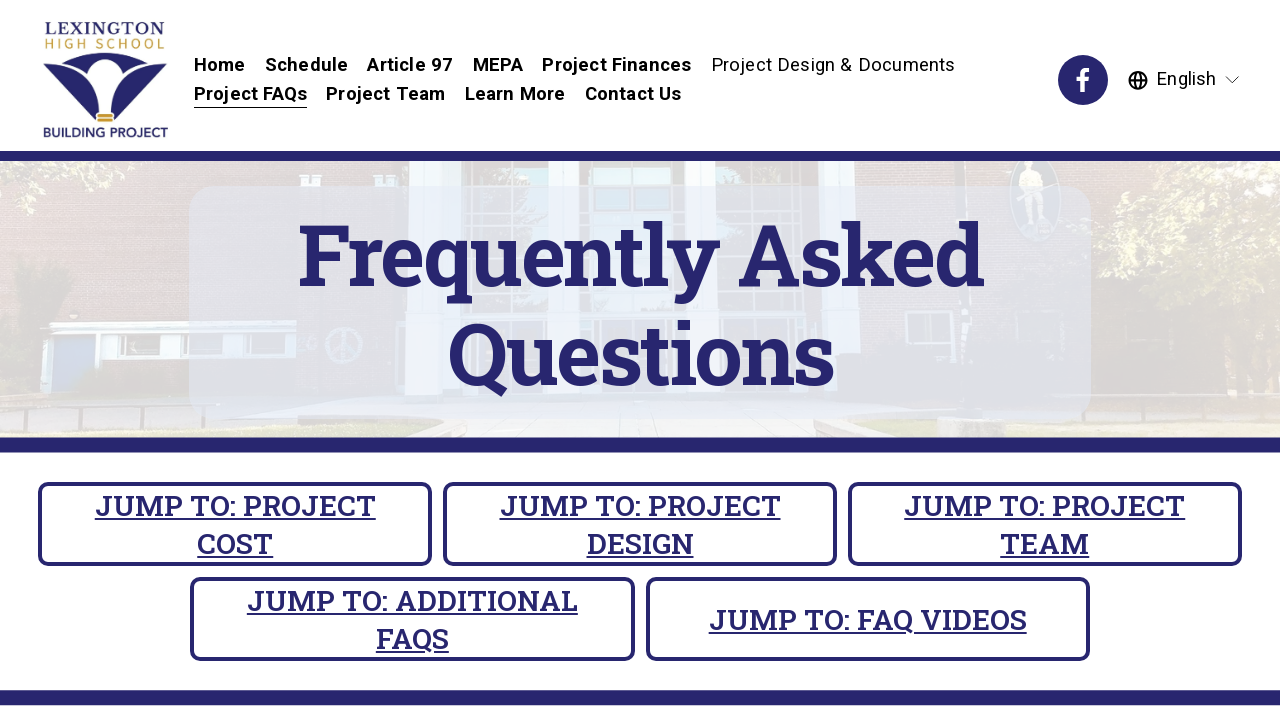

Waited for page to reach networkidle state
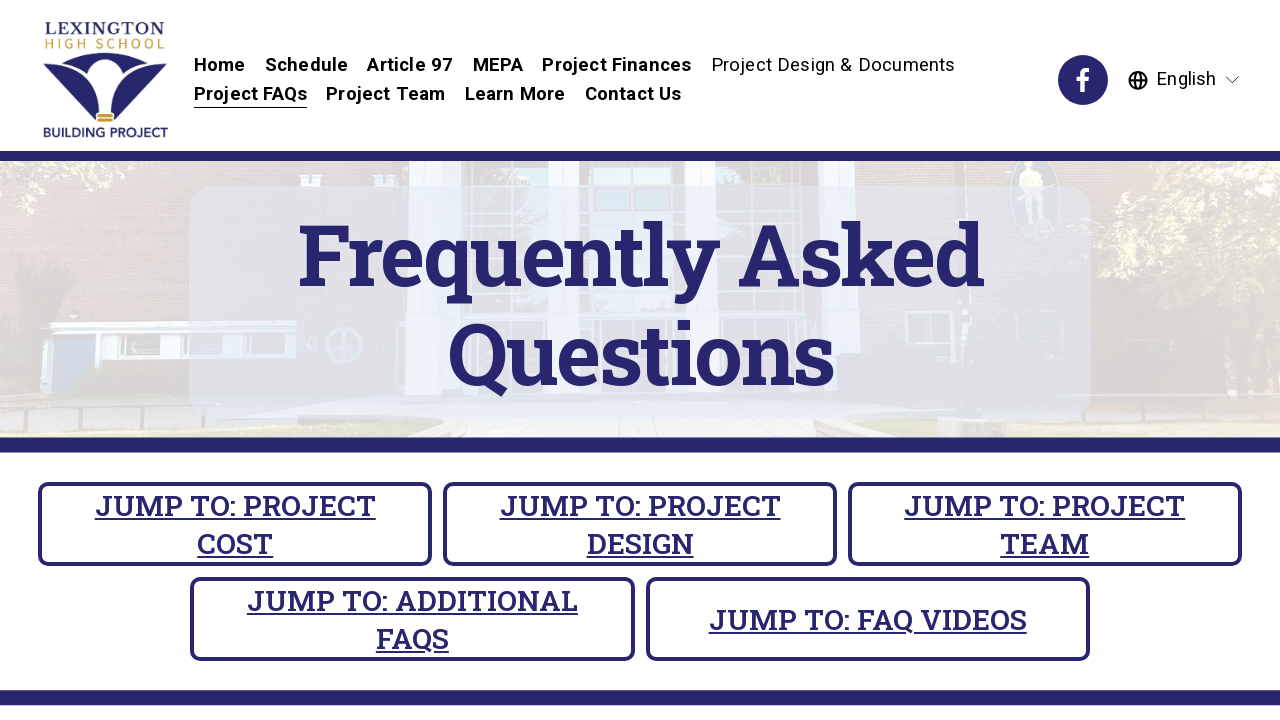

Found all buttons on the page
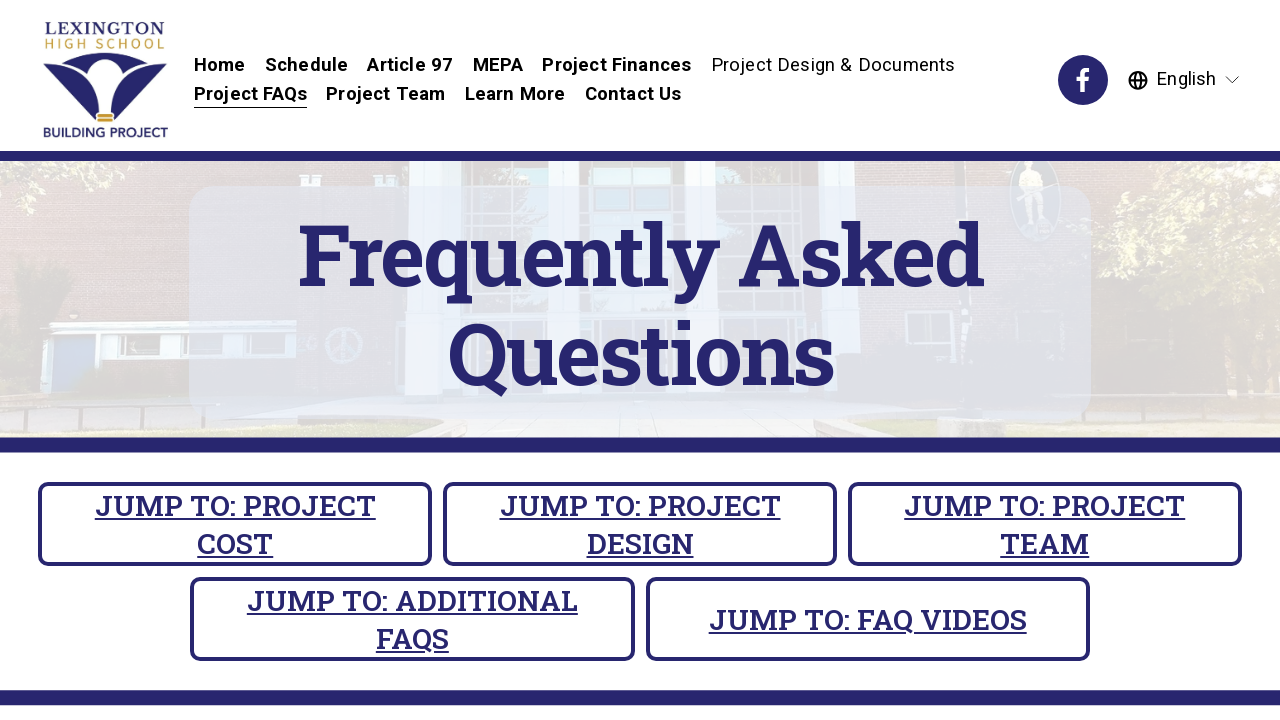

Clicked an expandable button
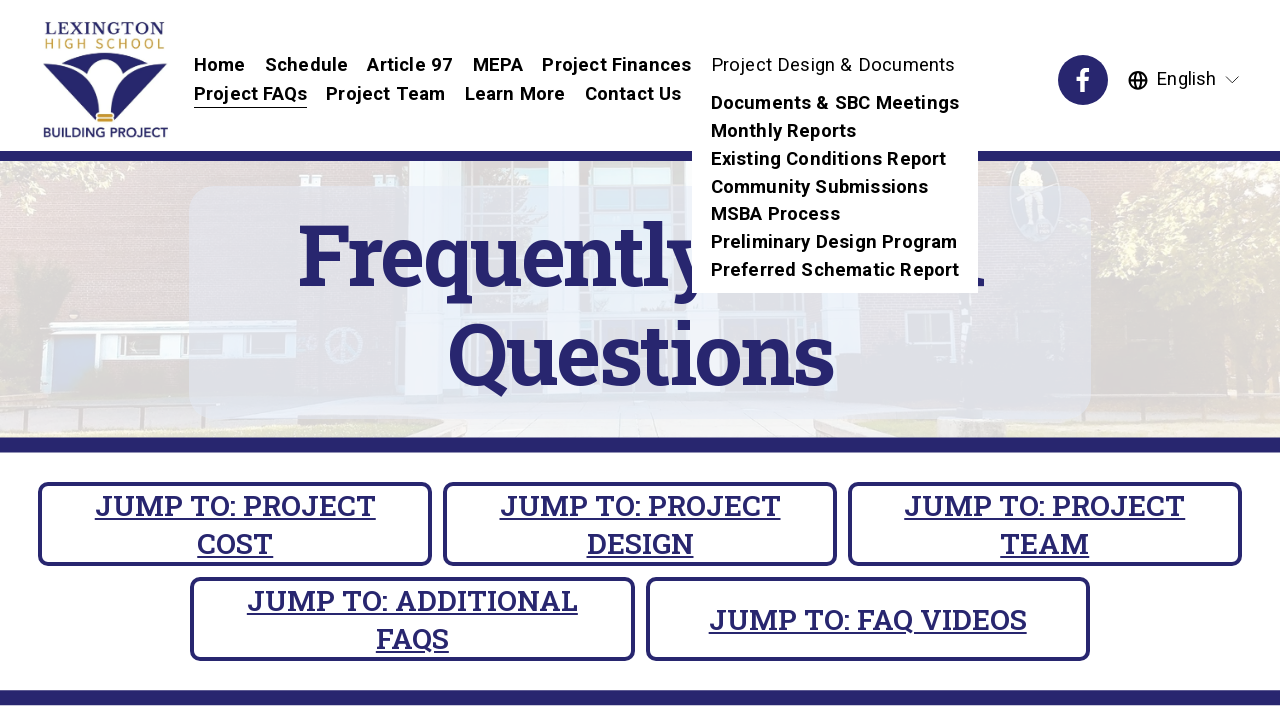

Waited 300ms for content to expand
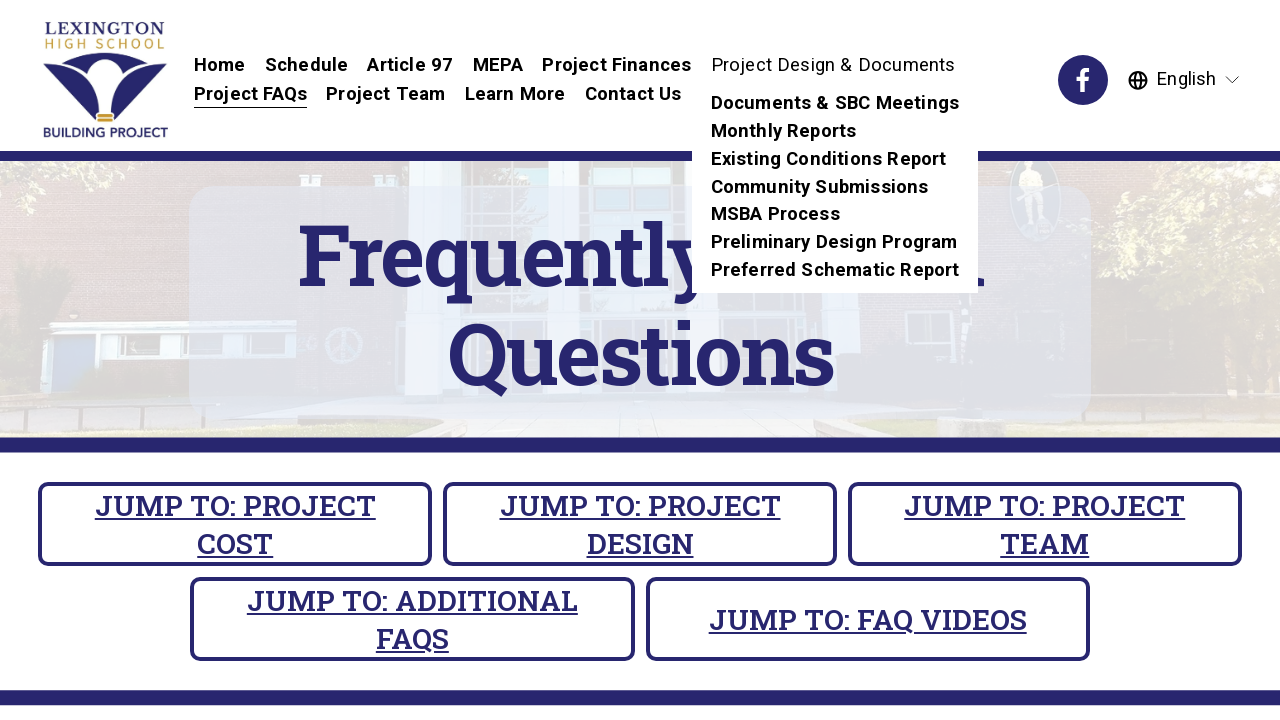

Clicked an expandable button
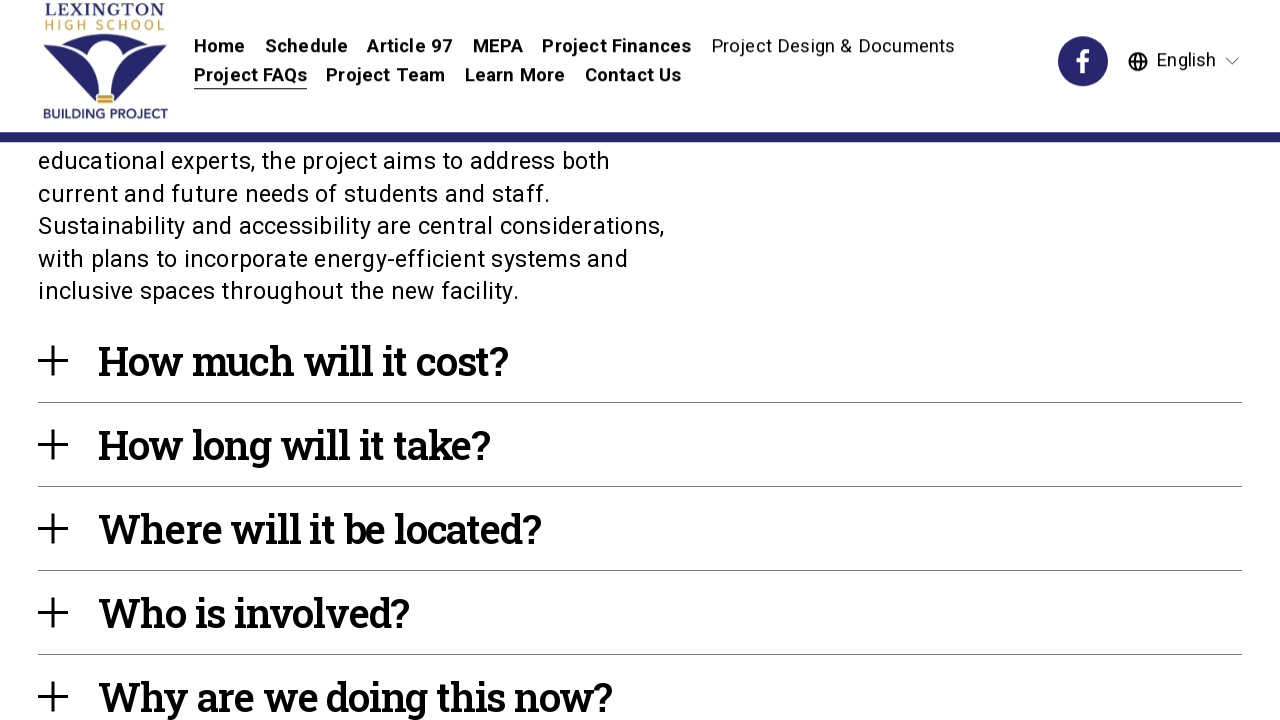

Waited 300ms for content to expand
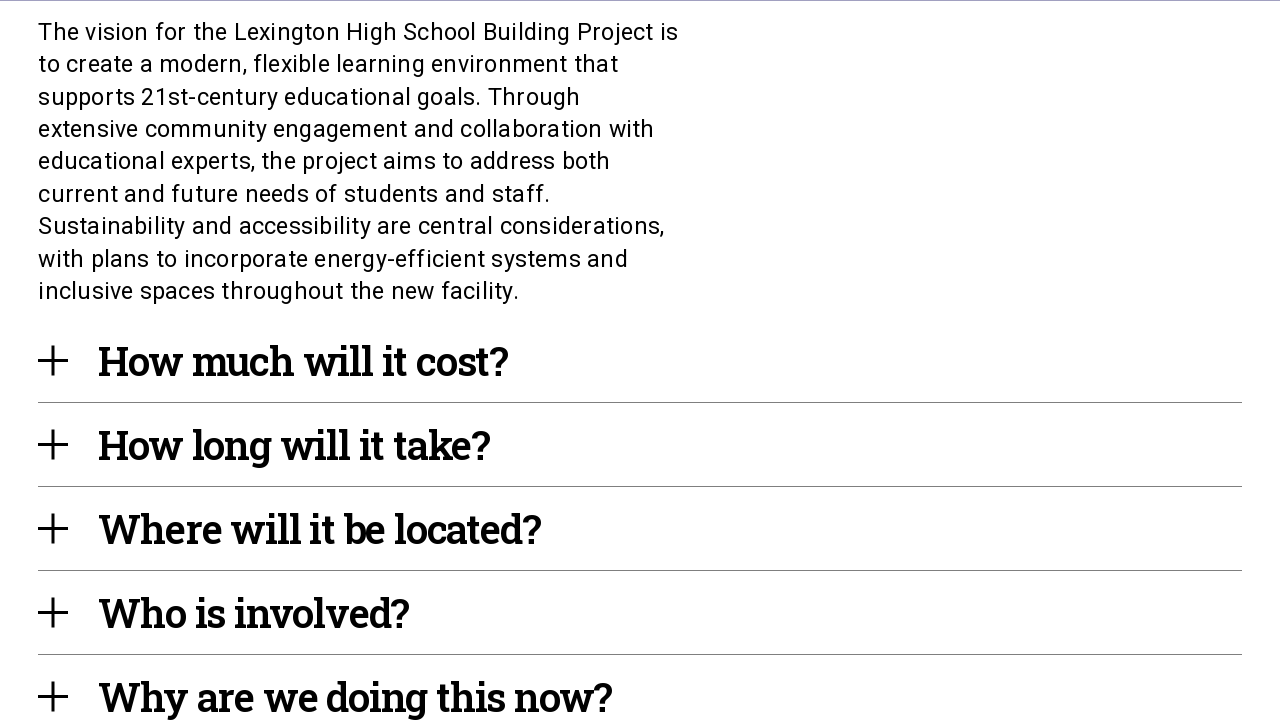

Clicked an expandable button
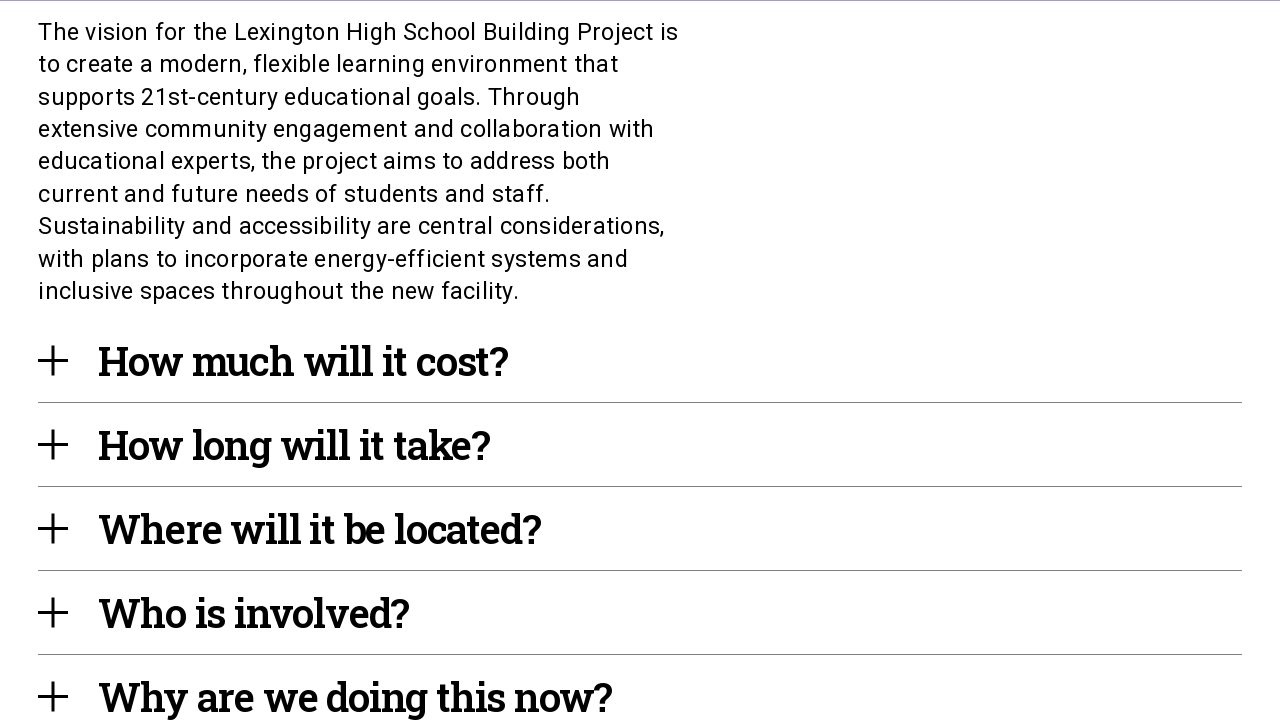

Waited 300ms for content to expand
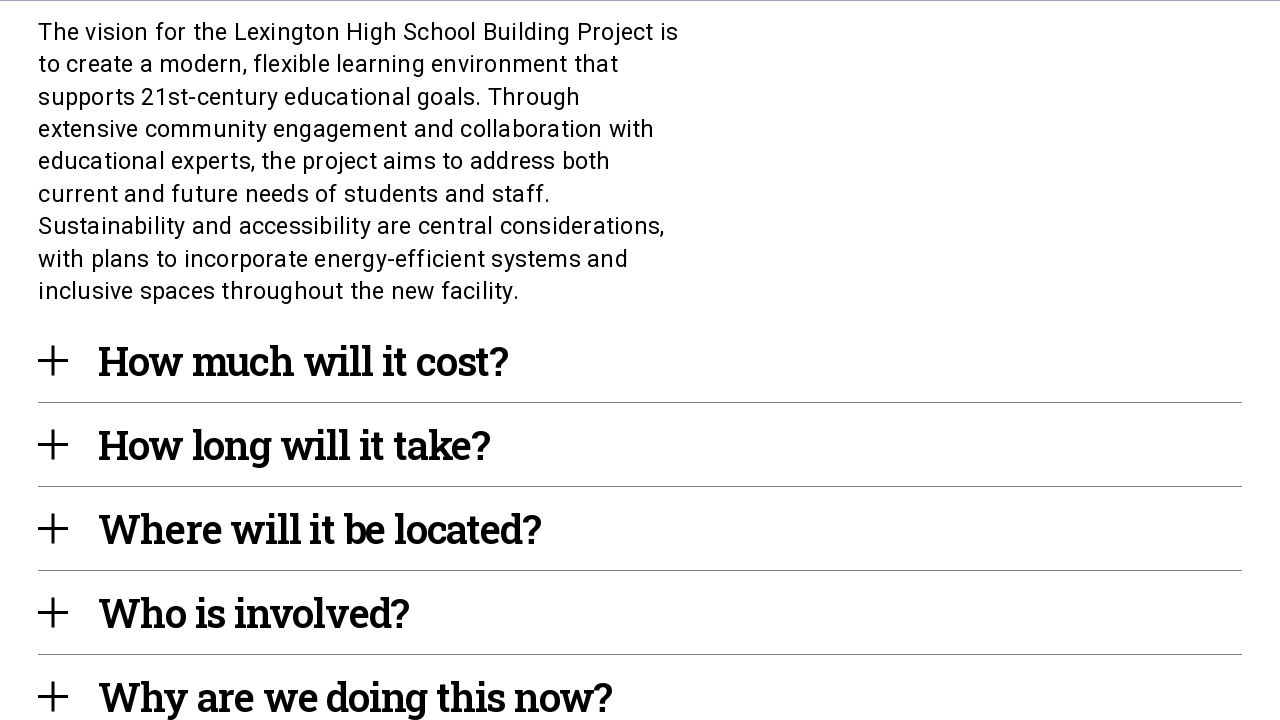

Clicked an expandable button
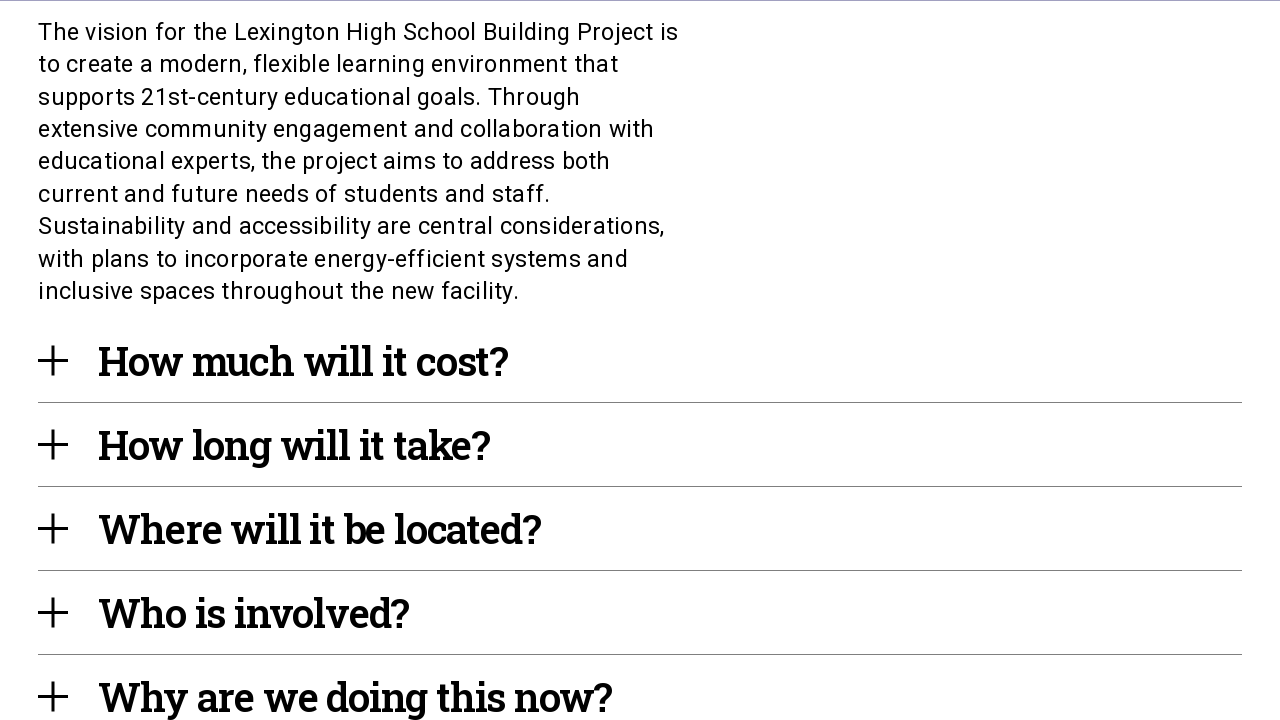

Waited 300ms for content to expand
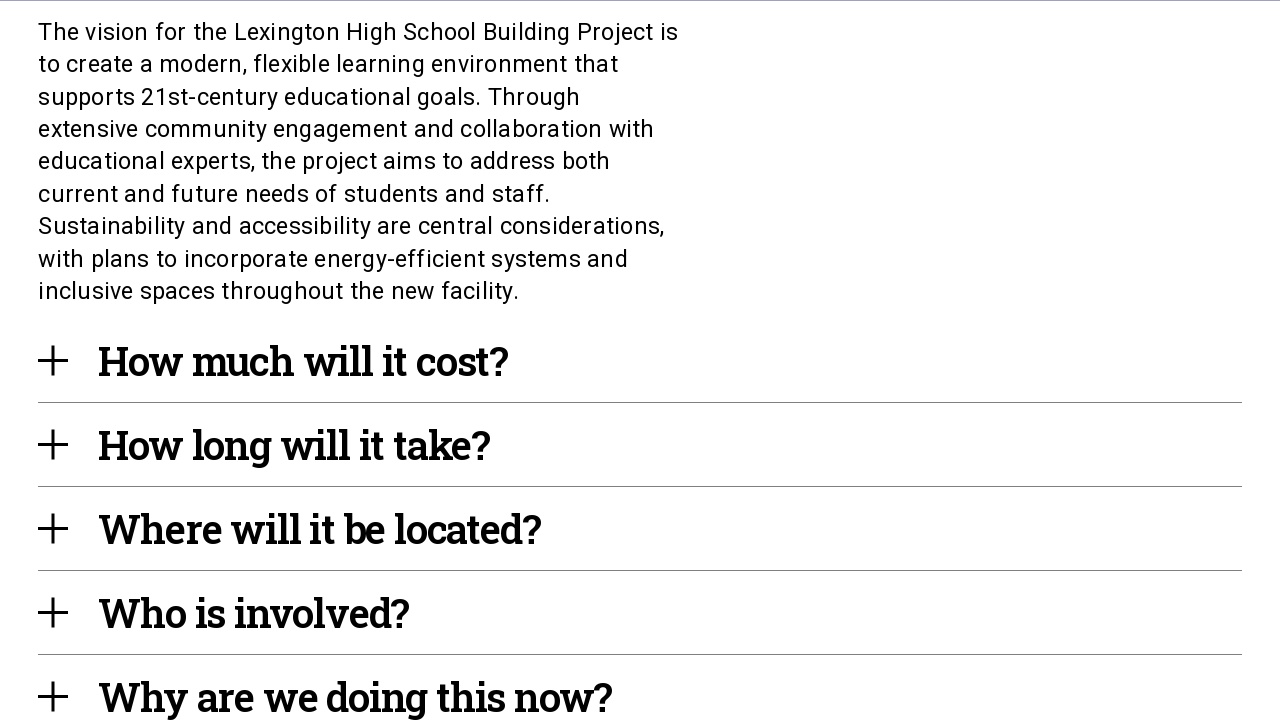

Clicked an expandable button
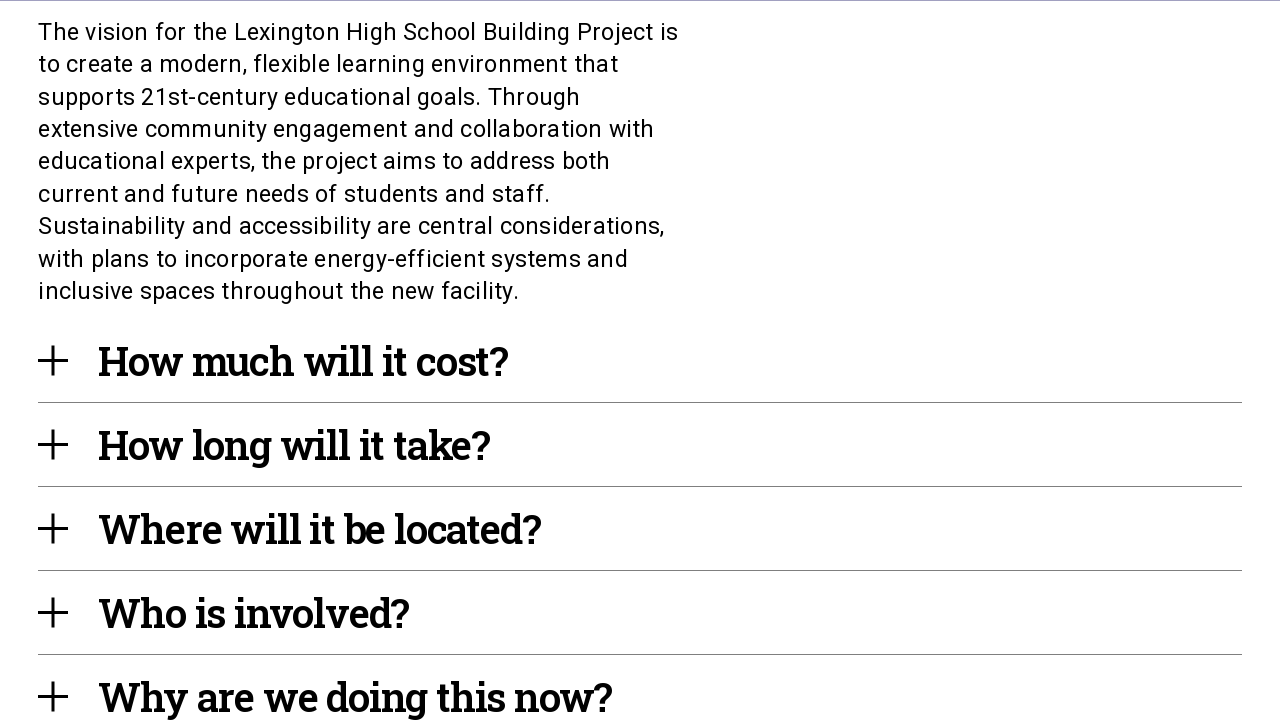

Waited 300ms for content to expand
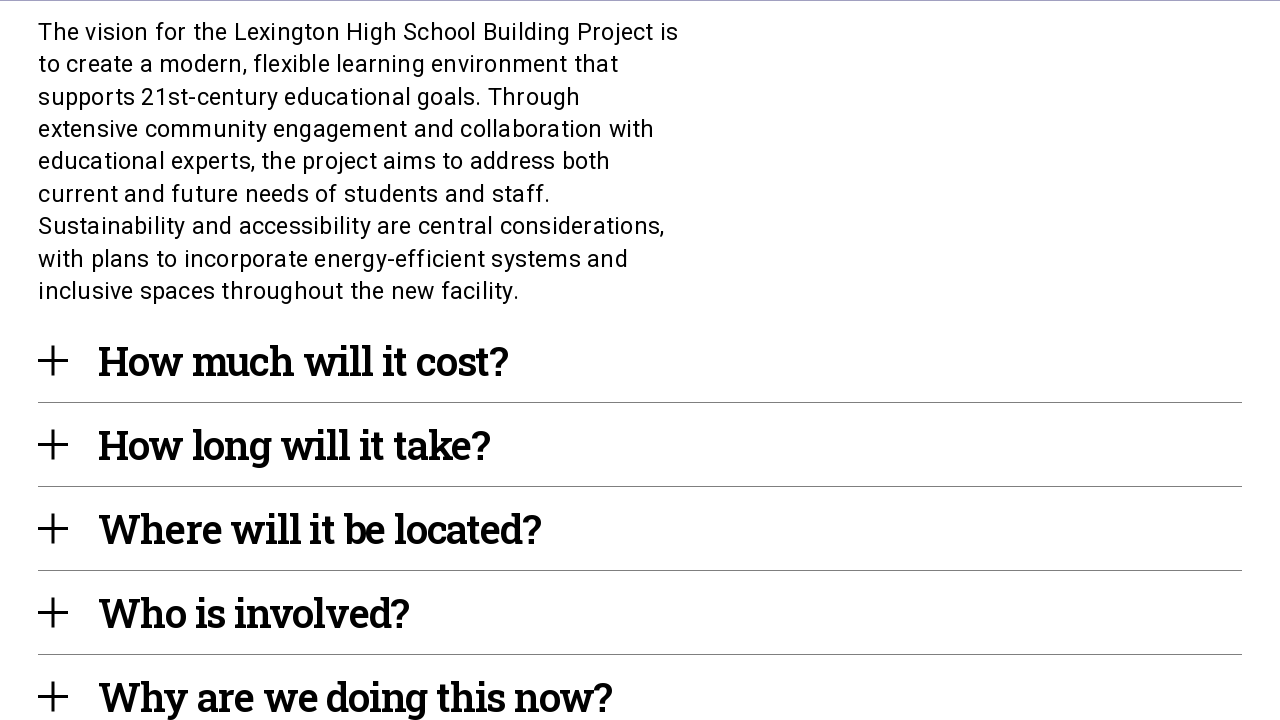

Clicked an expandable button
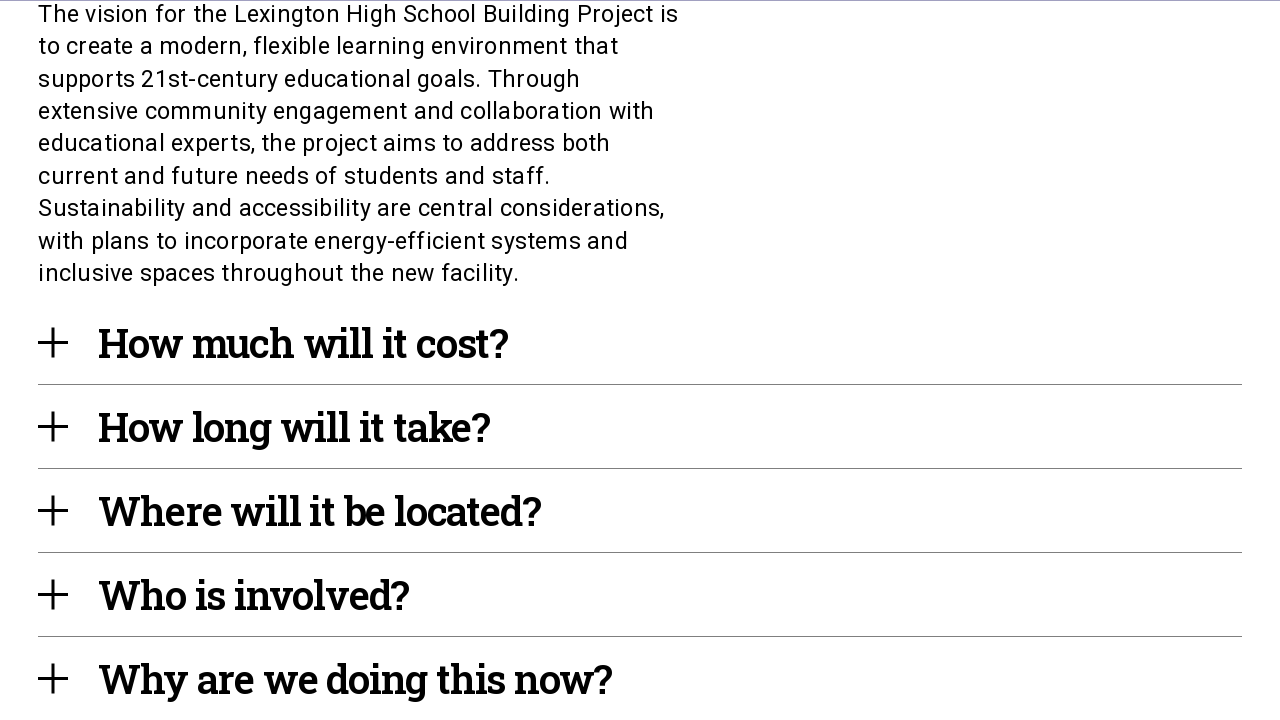

Waited 300ms for content to expand
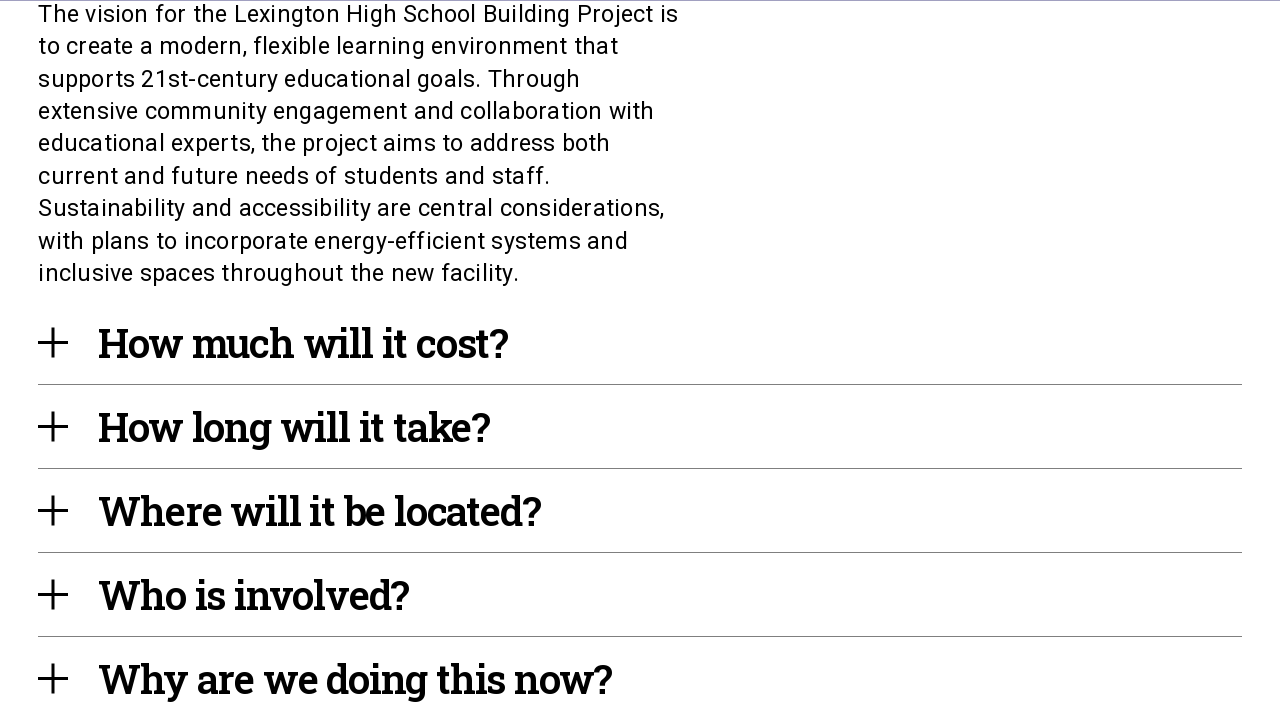

Clicked an expandable button
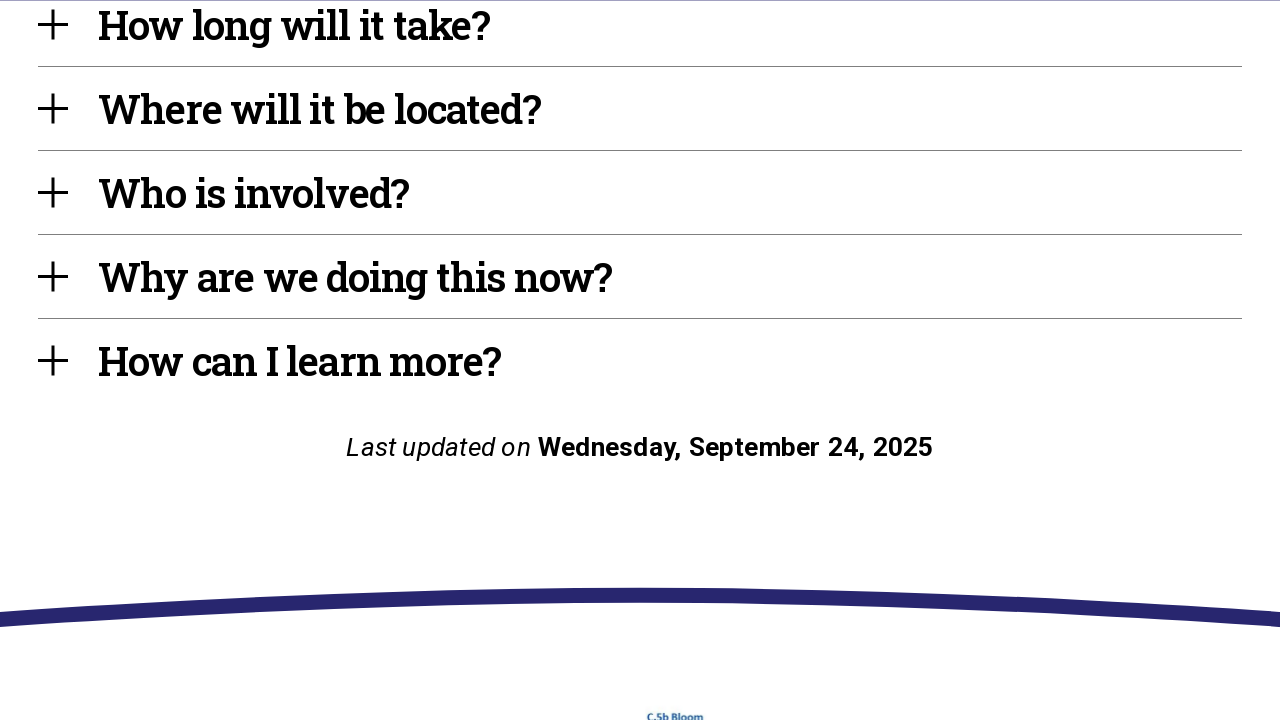

Waited 300ms for content to expand
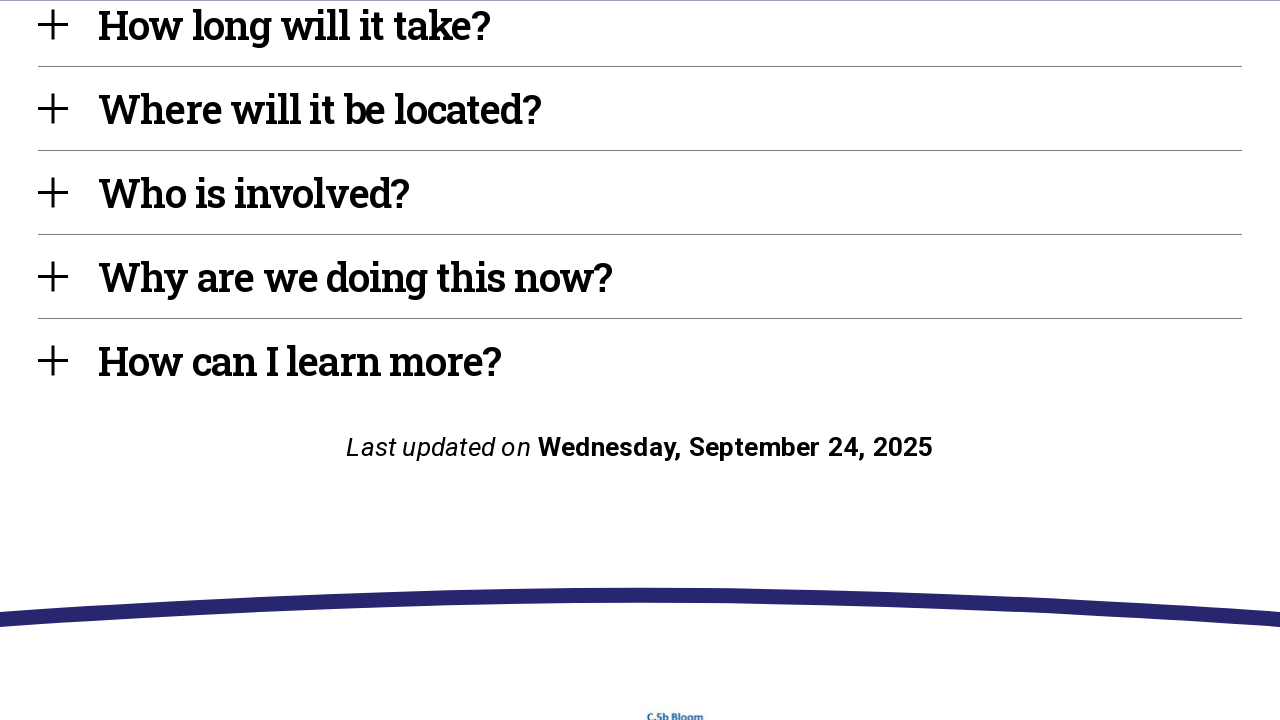

Clicked an expandable button
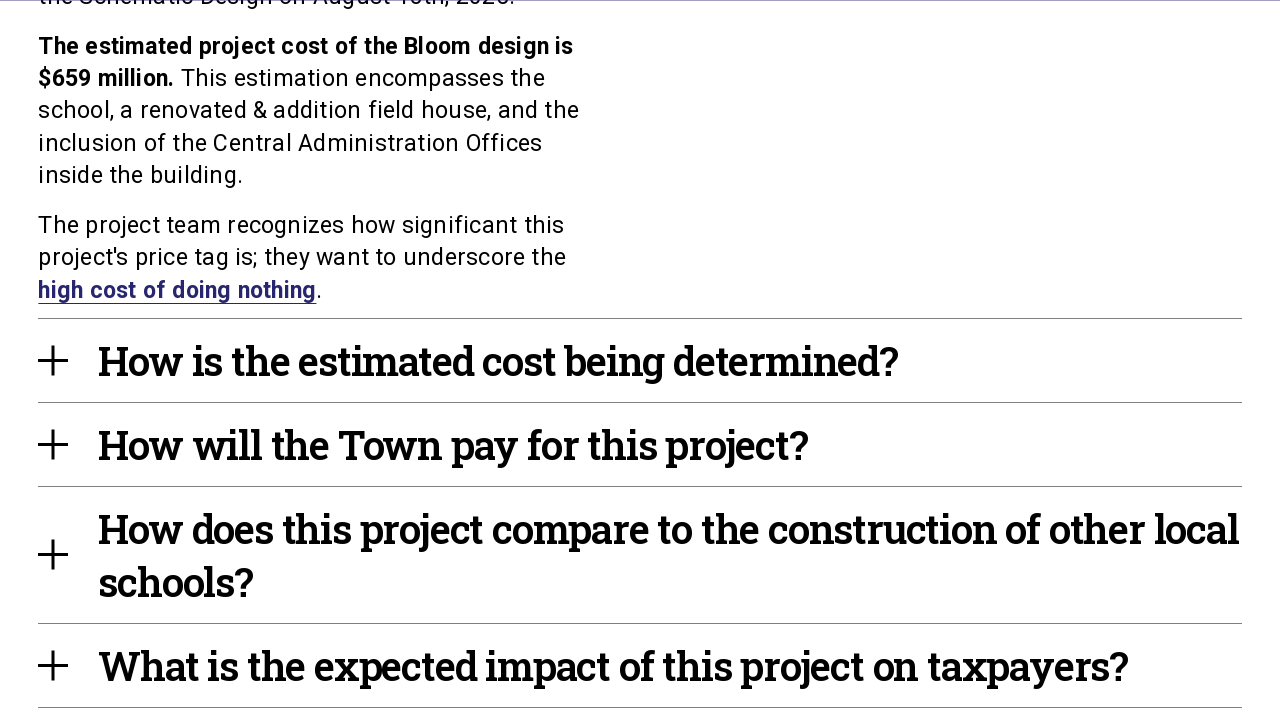

Waited 300ms for content to expand
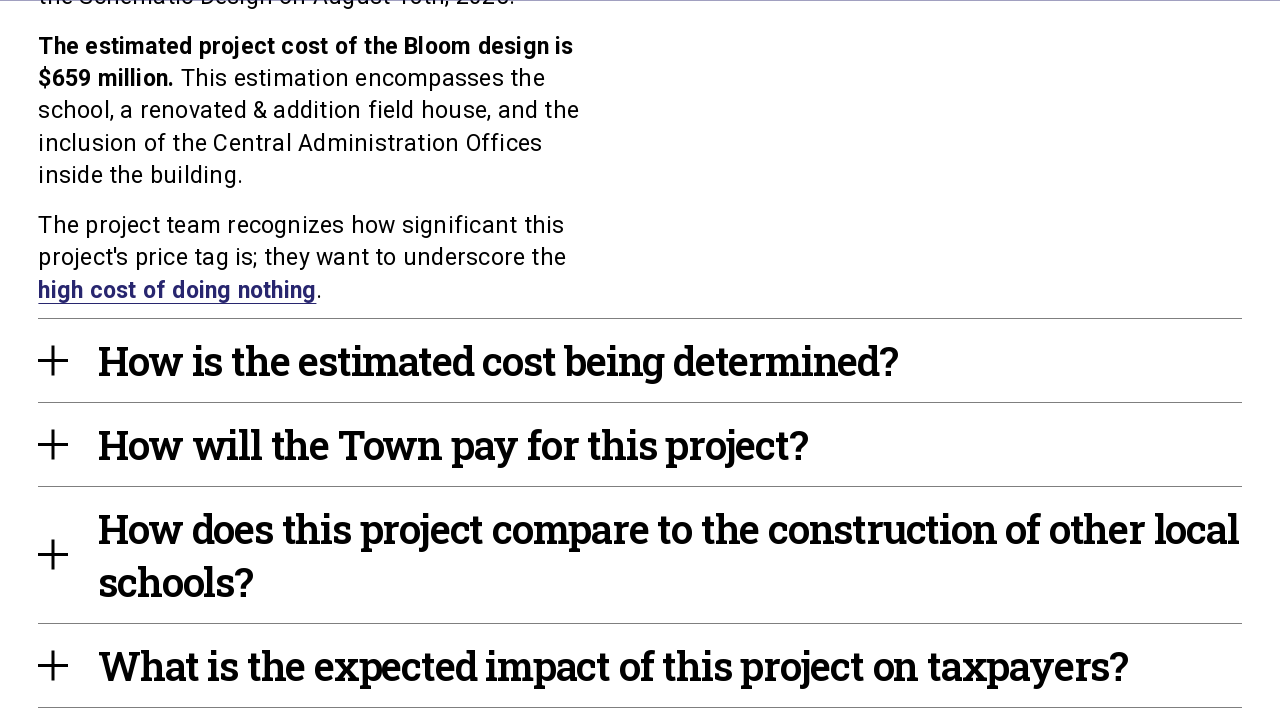

Clicked an expandable button
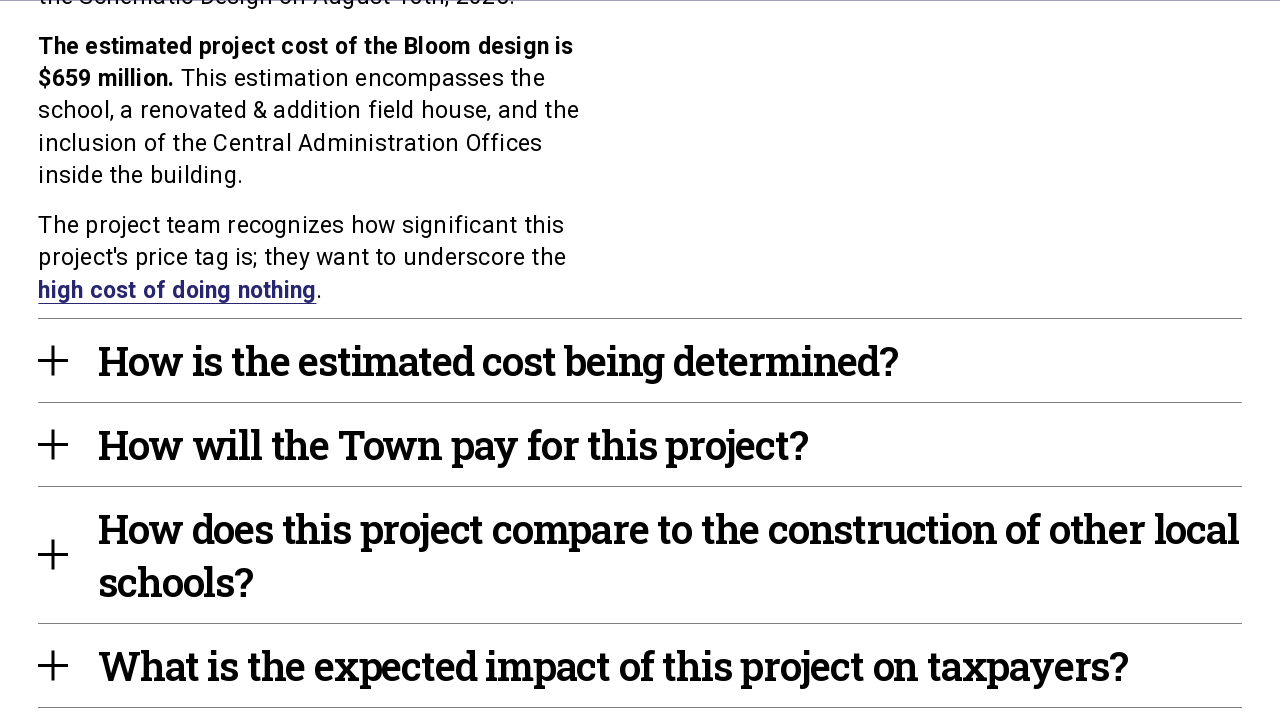

Waited 300ms for content to expand
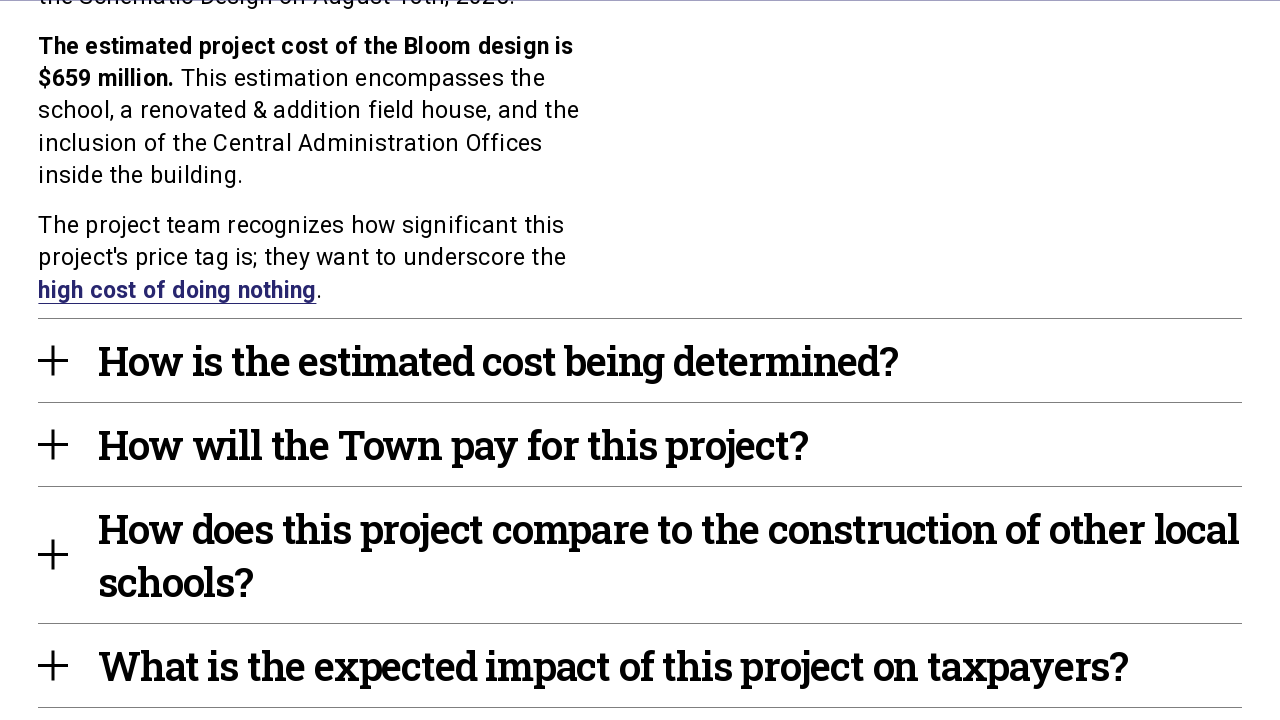

Clicked an expandable button
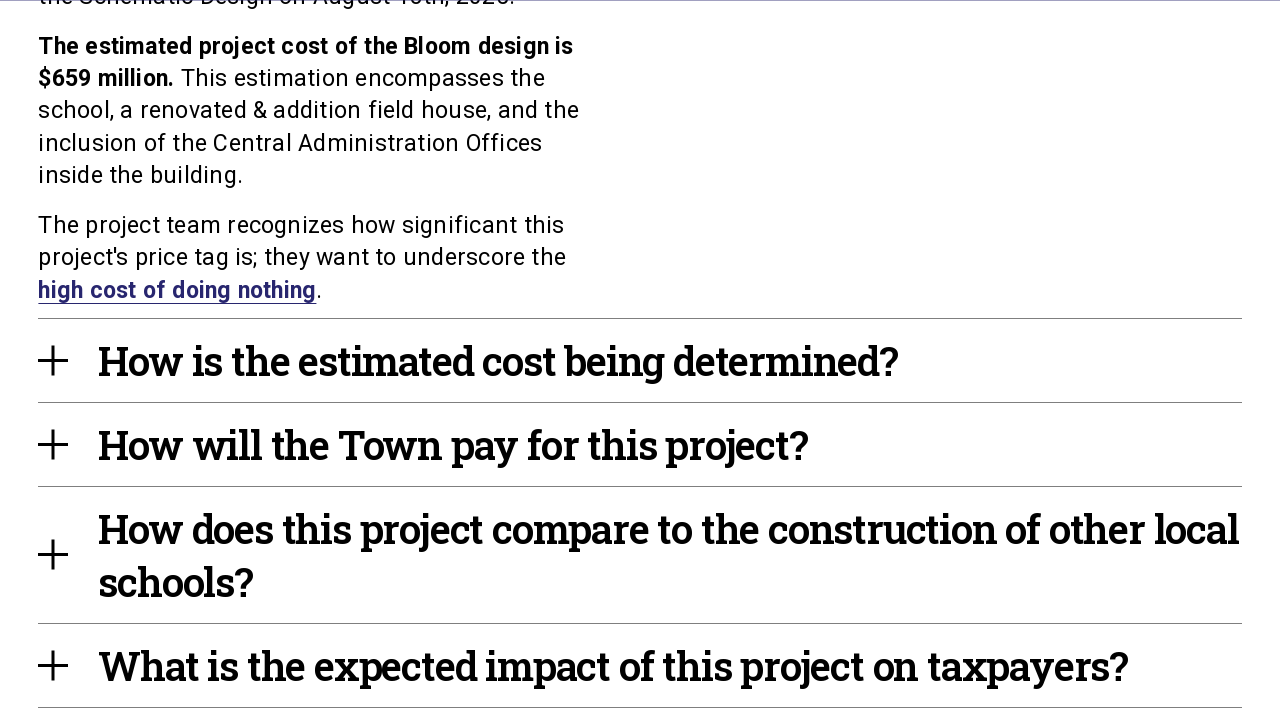

Waited 300ms for content to expand
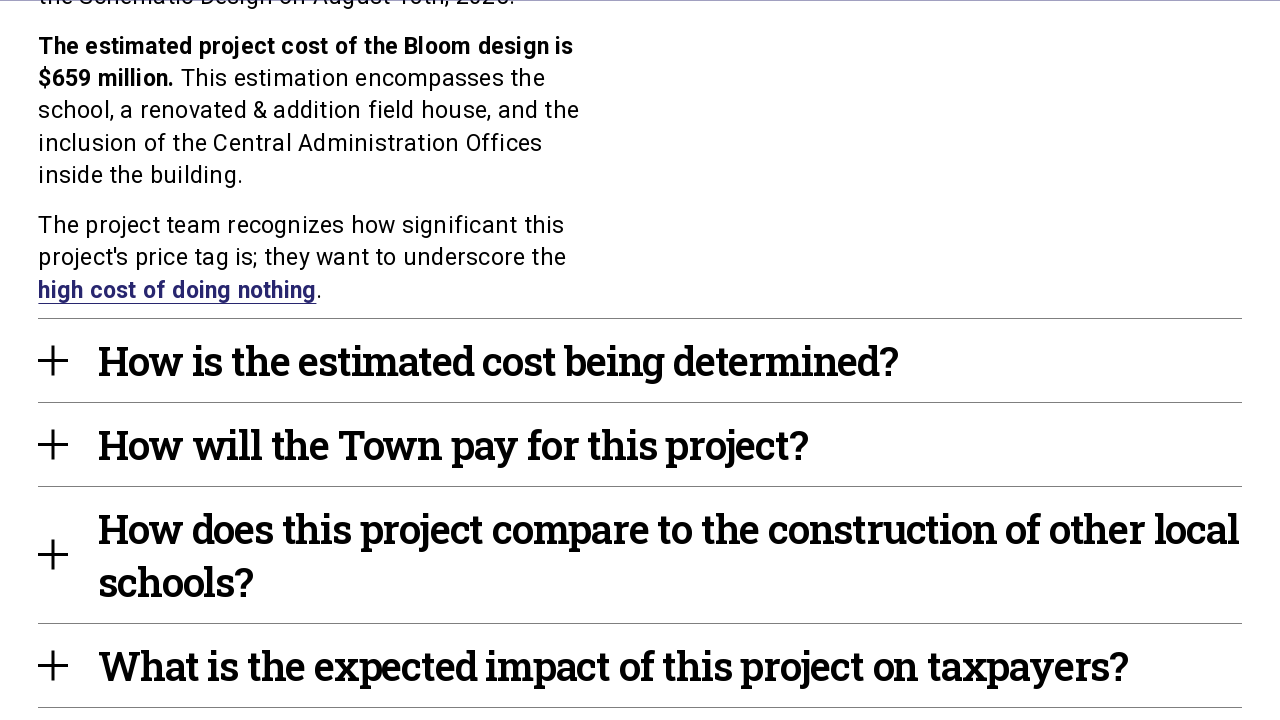

Clicked an expandable button
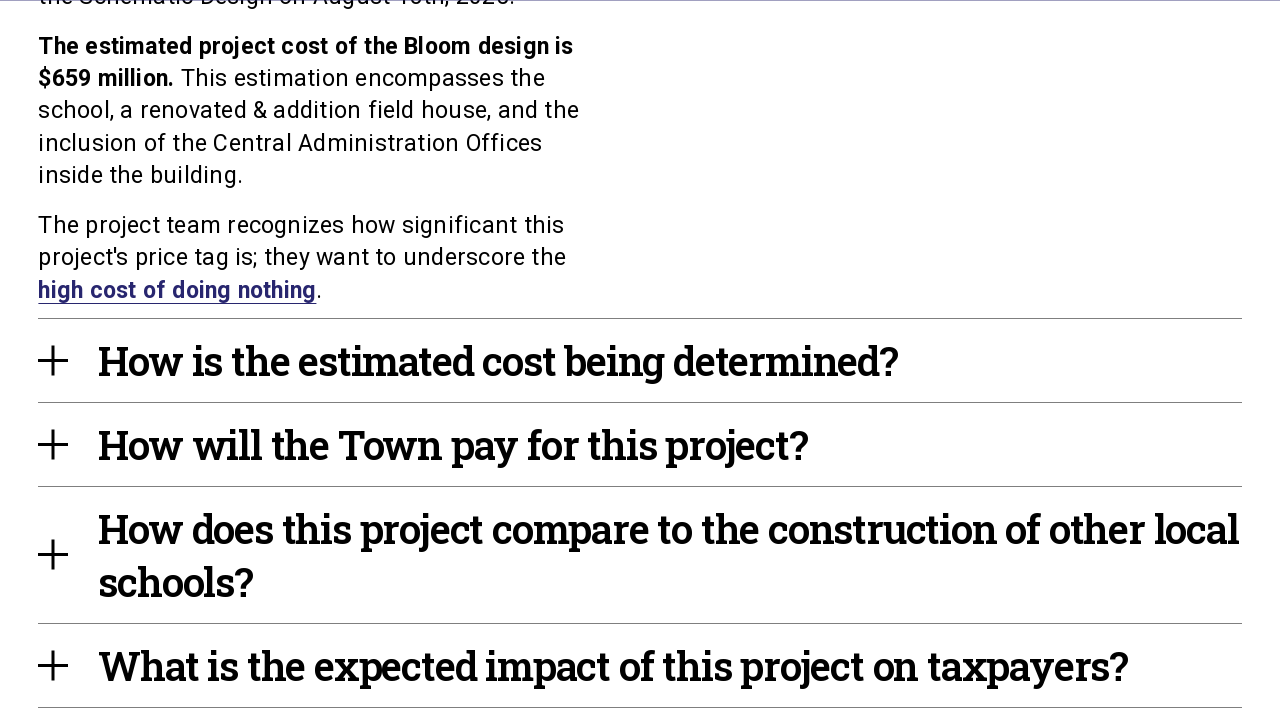

Waited 300ms for content to expand
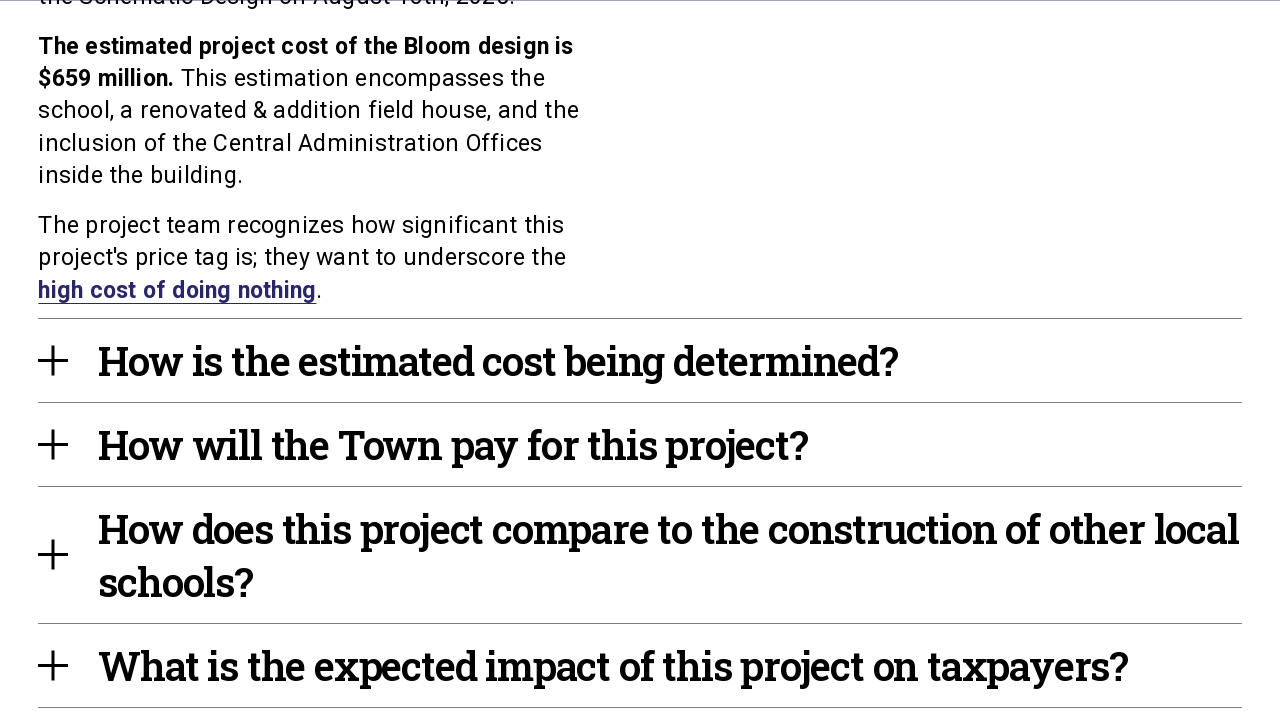

Clicked an expandable button
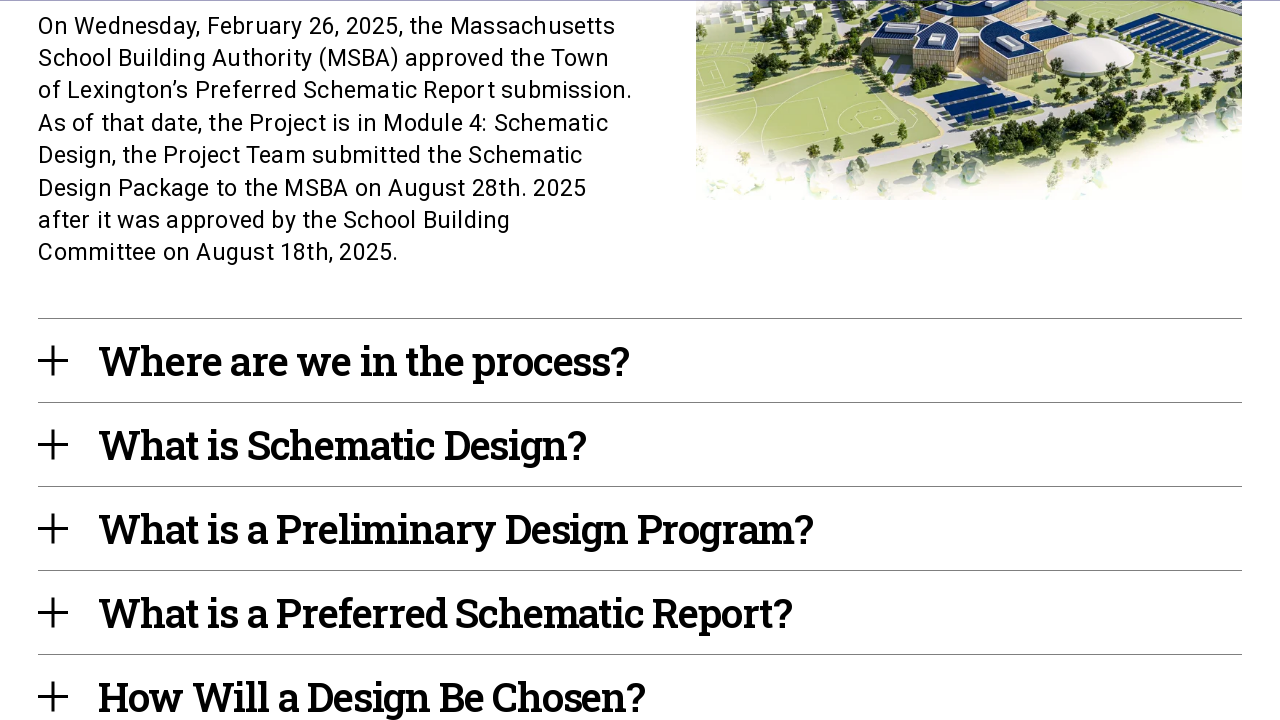

Waited 300ms for content to expand
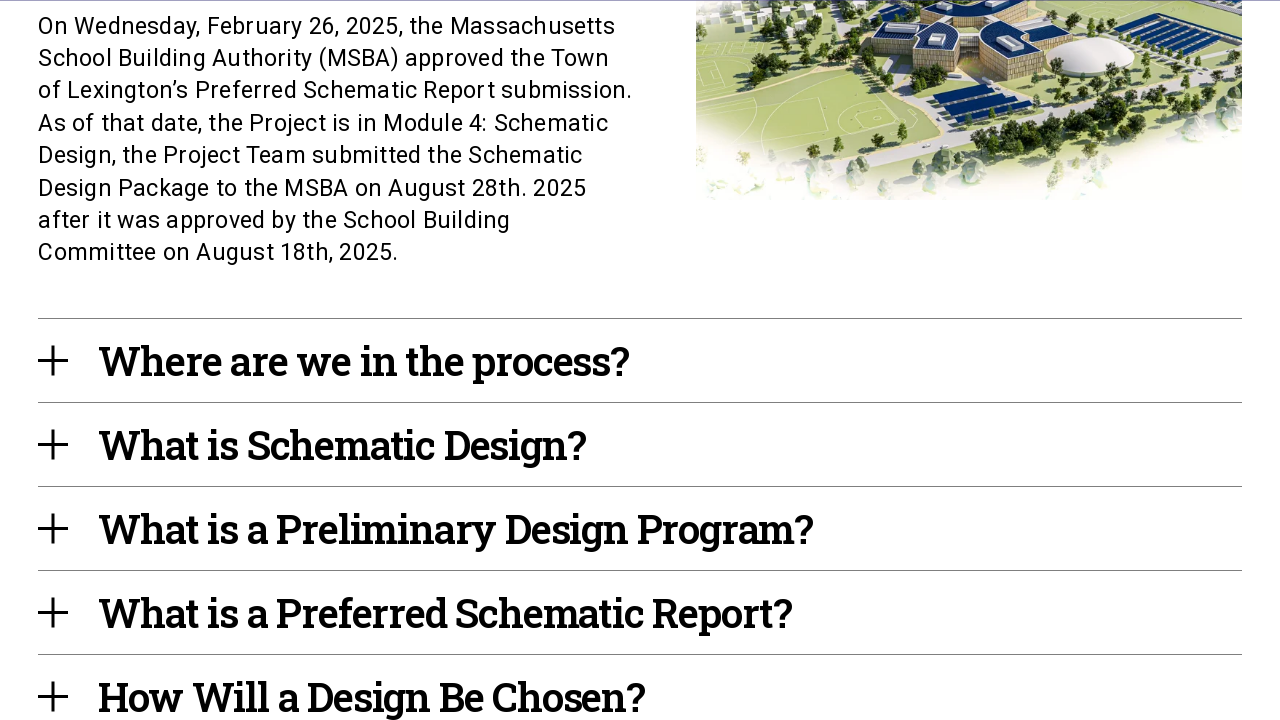

Clicked an expandable button
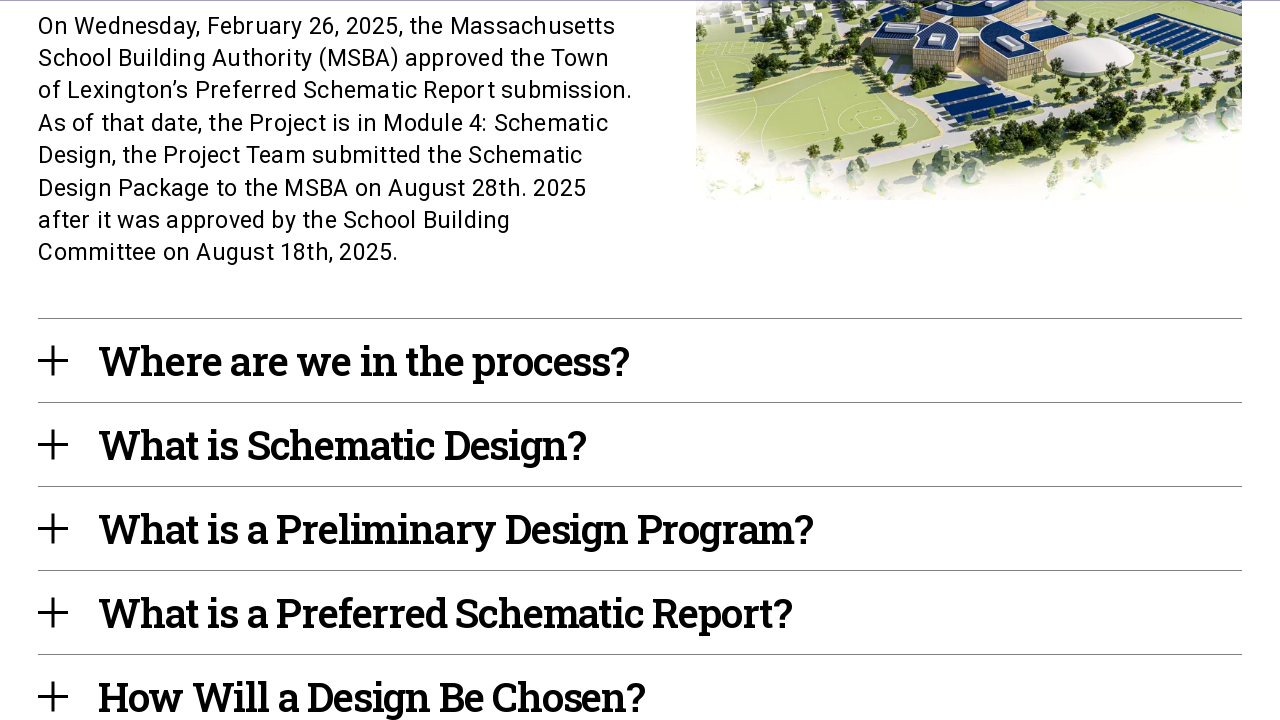

Waited 300ms for content to expand
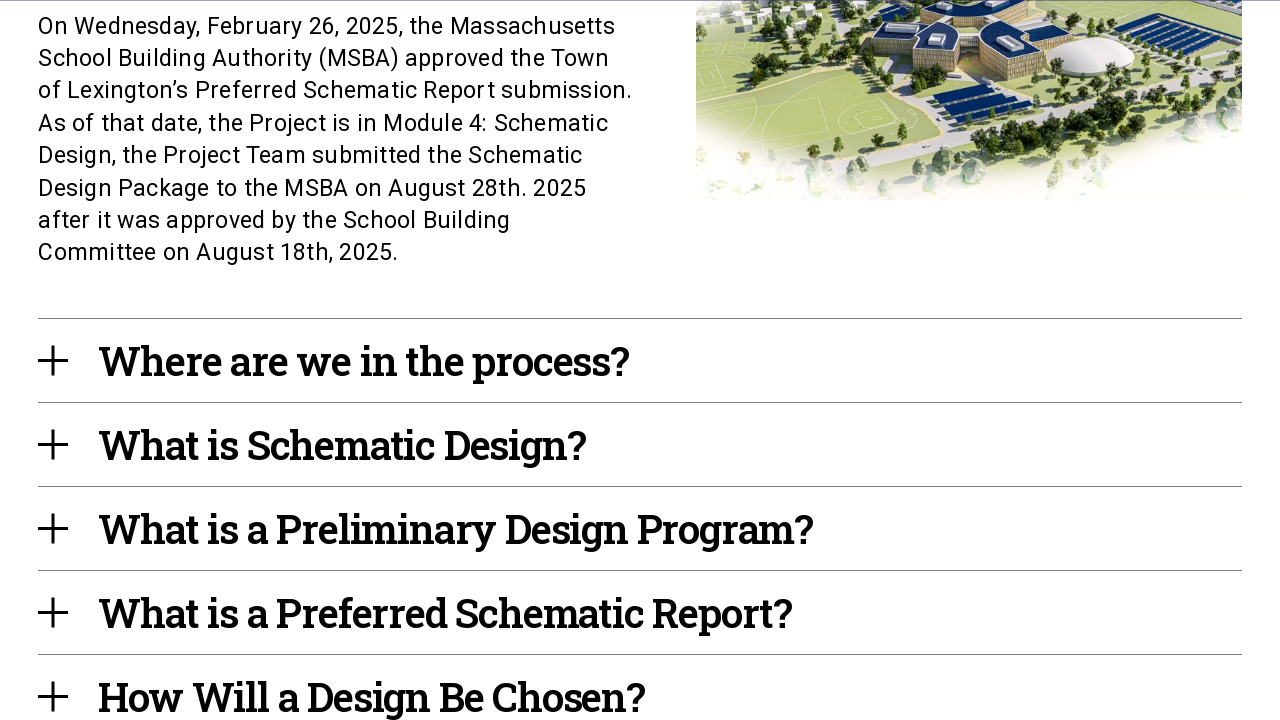

Clicked an expandable button
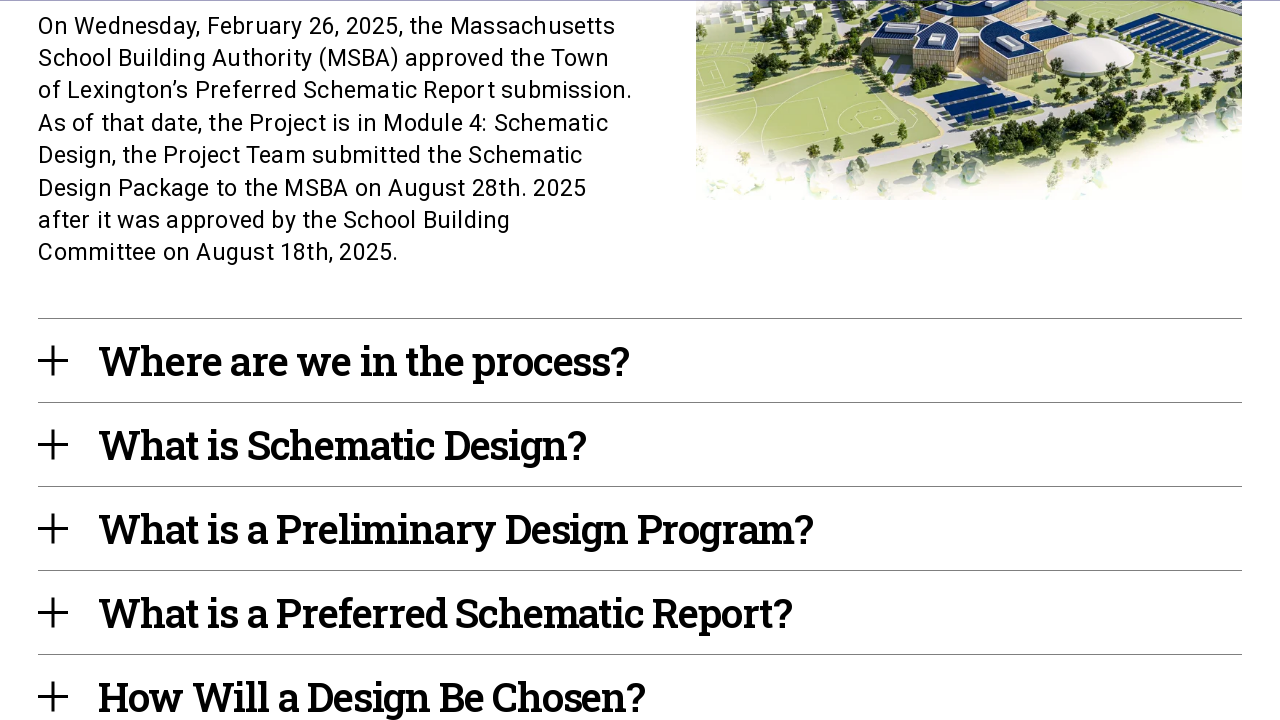

Waited 300ms for content to expand
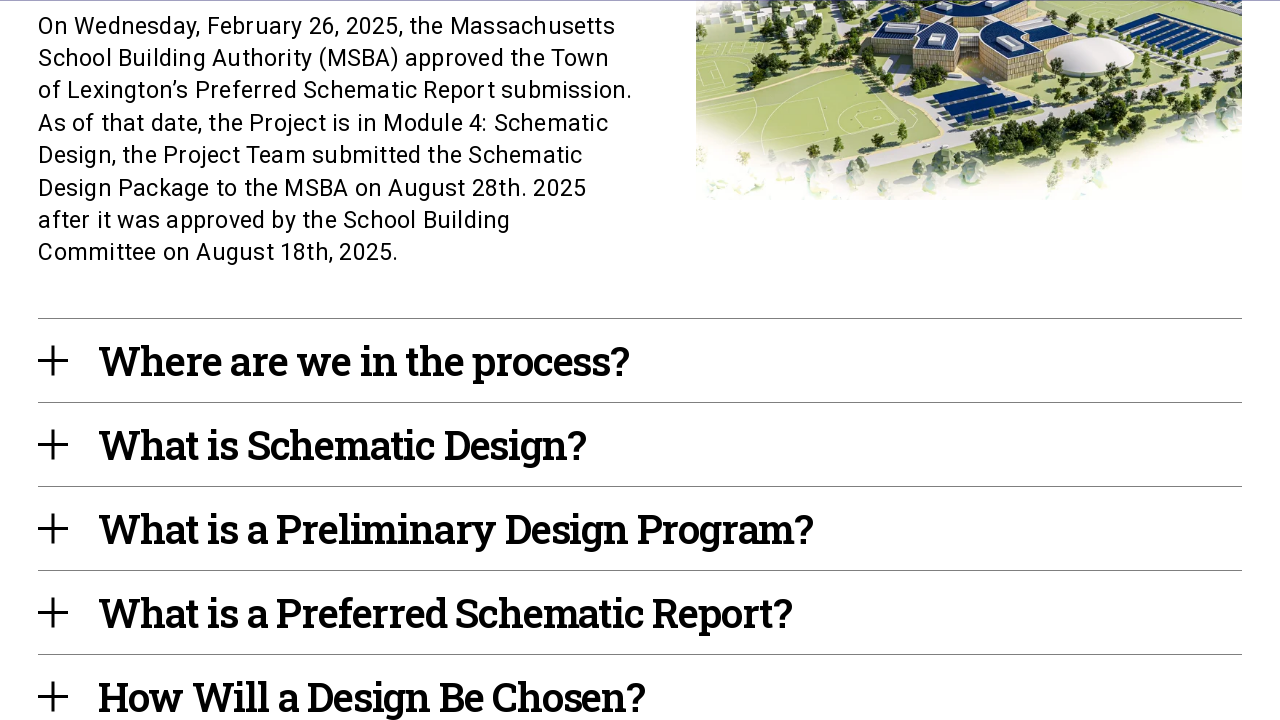

Clicked an expandable button
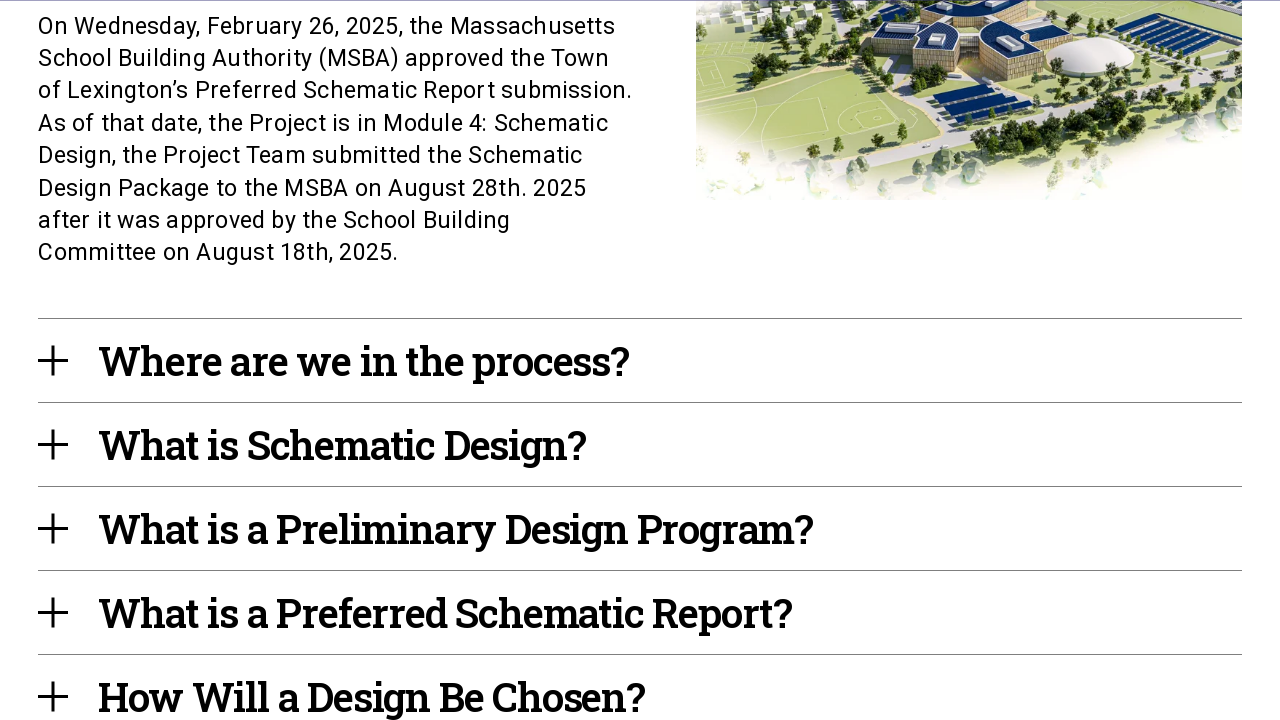

Waited 300ms for content to expand
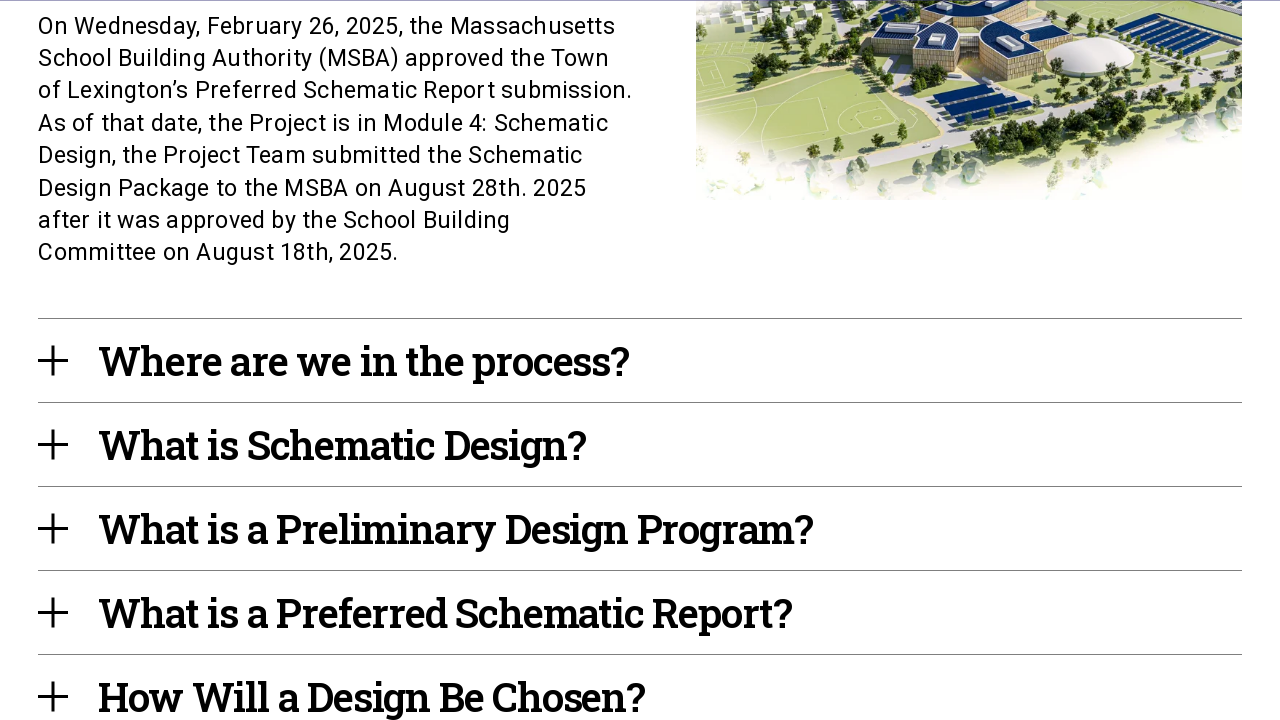

Clicked an expandable button
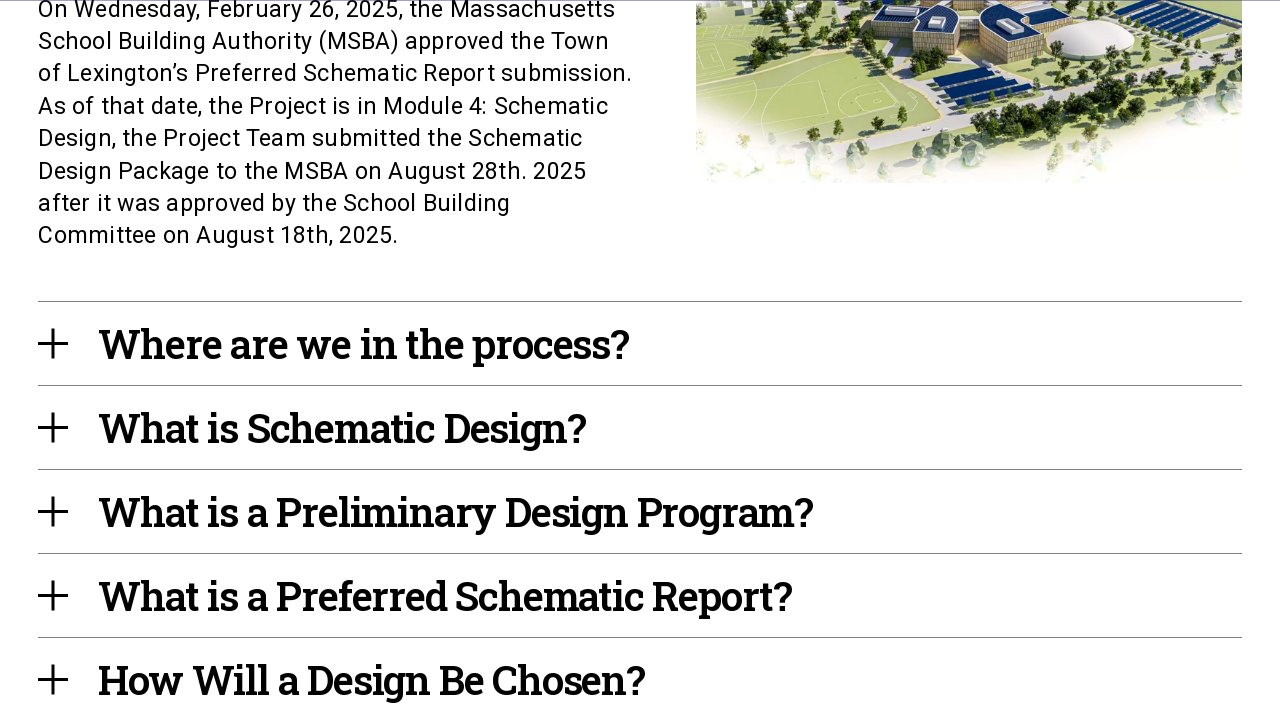

Waited 300ms for content to expand
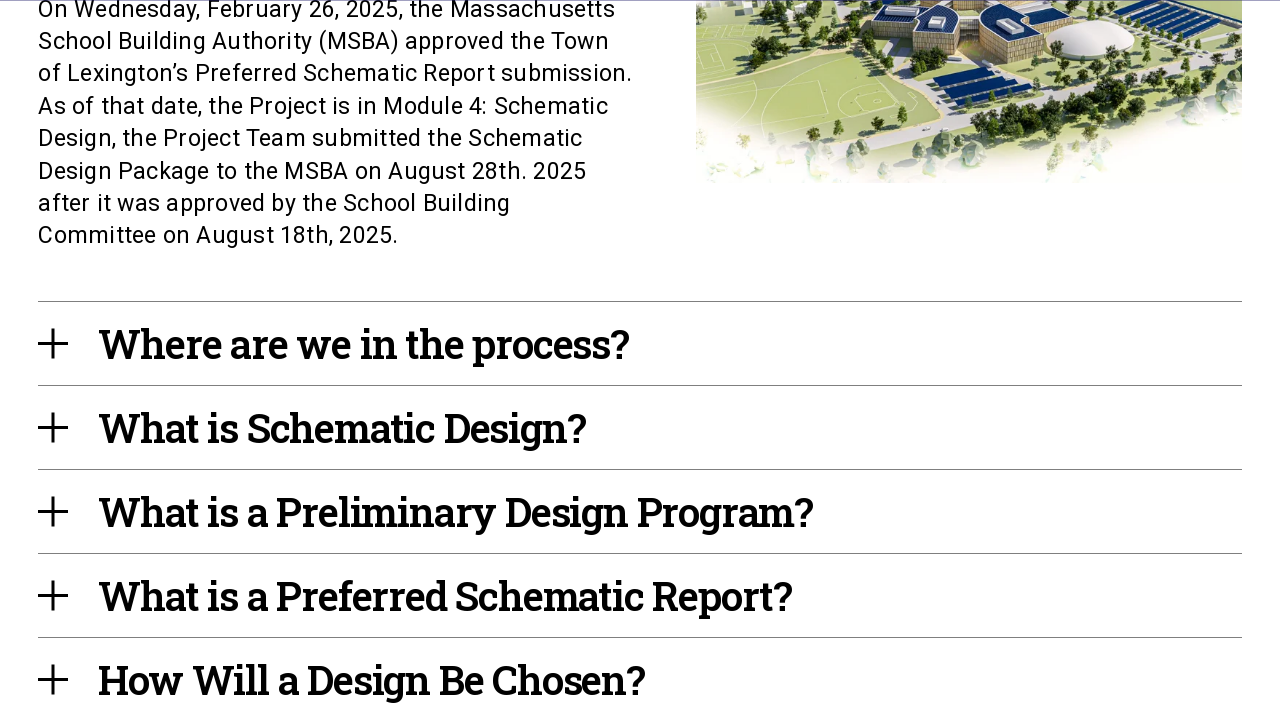

Clicked an expandable button
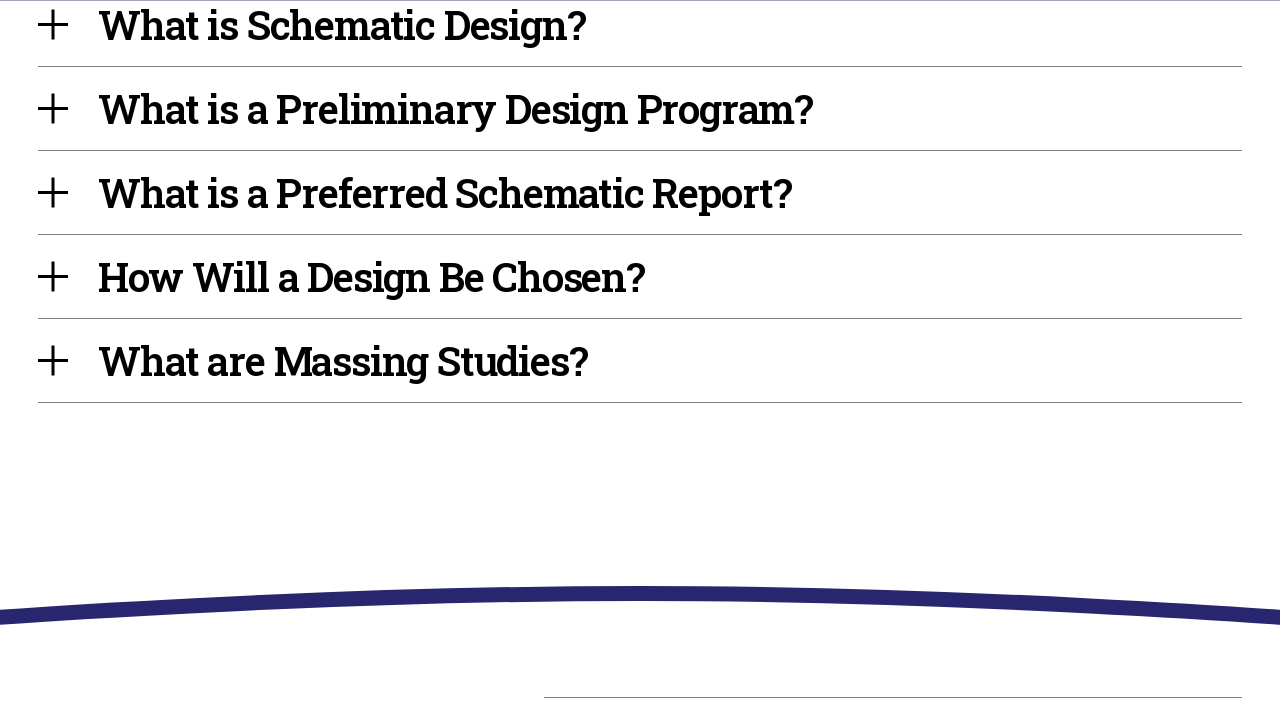

Waited 300ms for content to expand
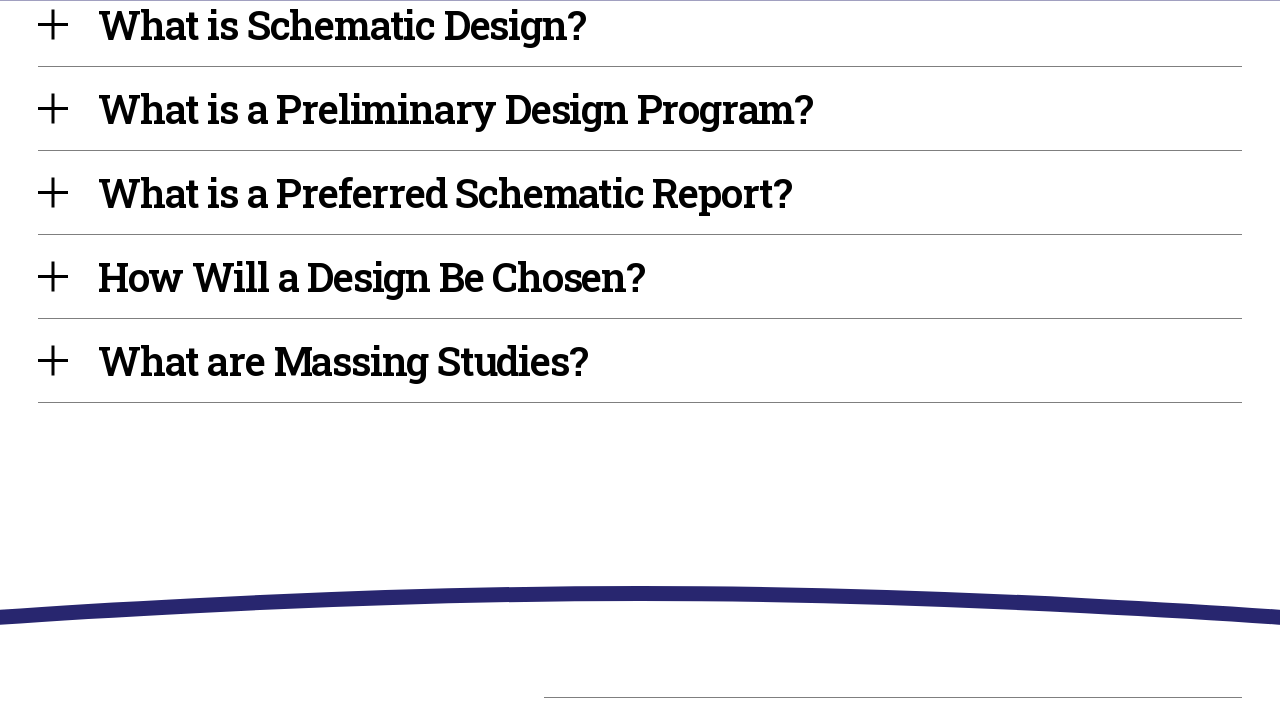

Clicked an expandable button
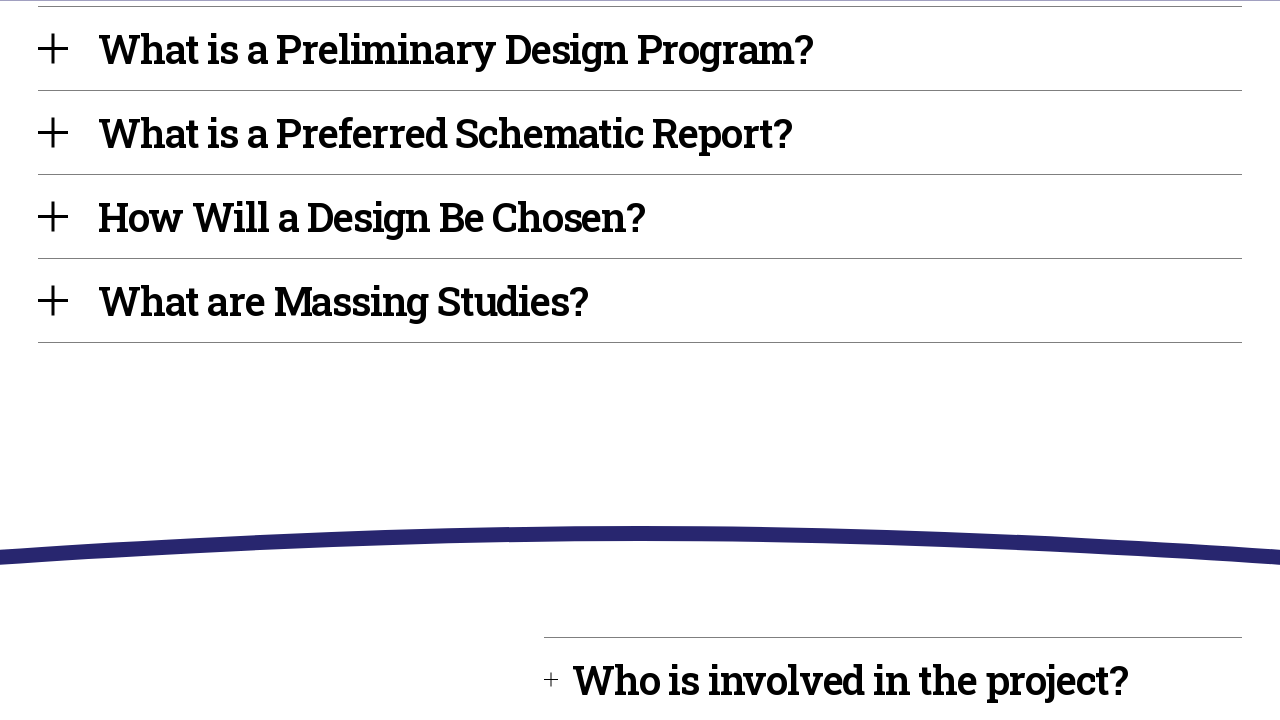

Waited 300ms for content to expand
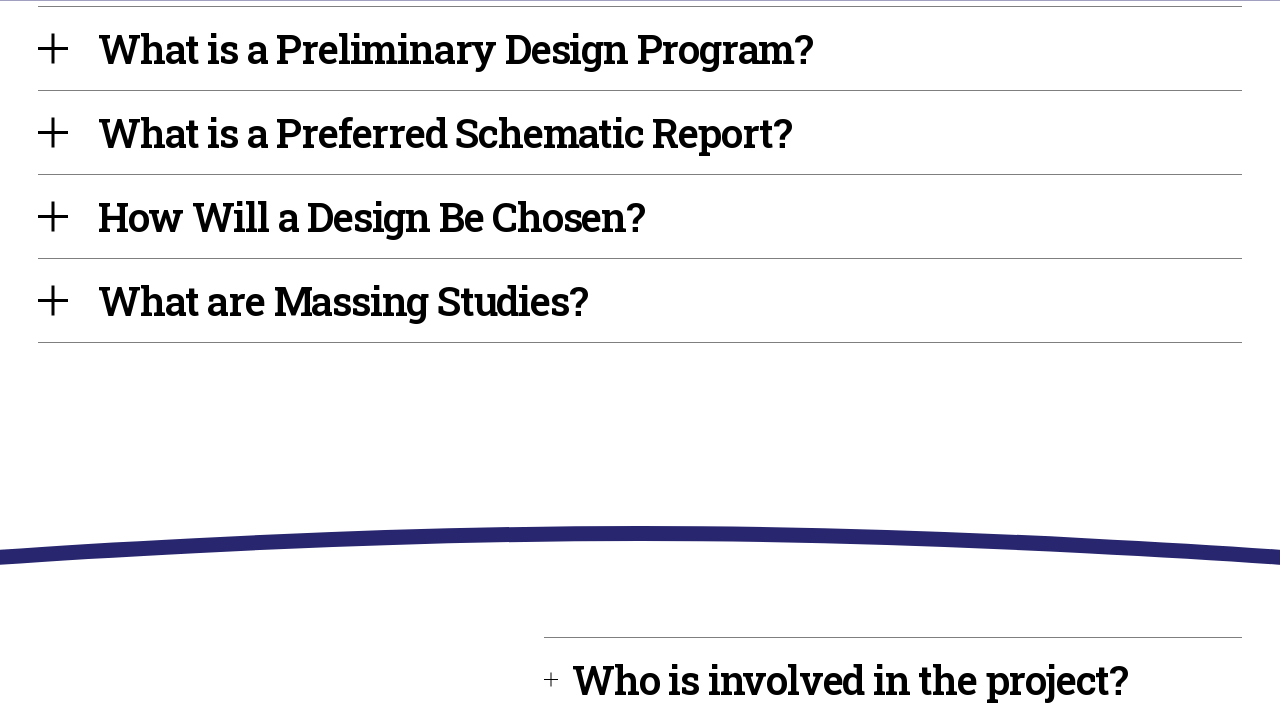

Clicked an expandable button
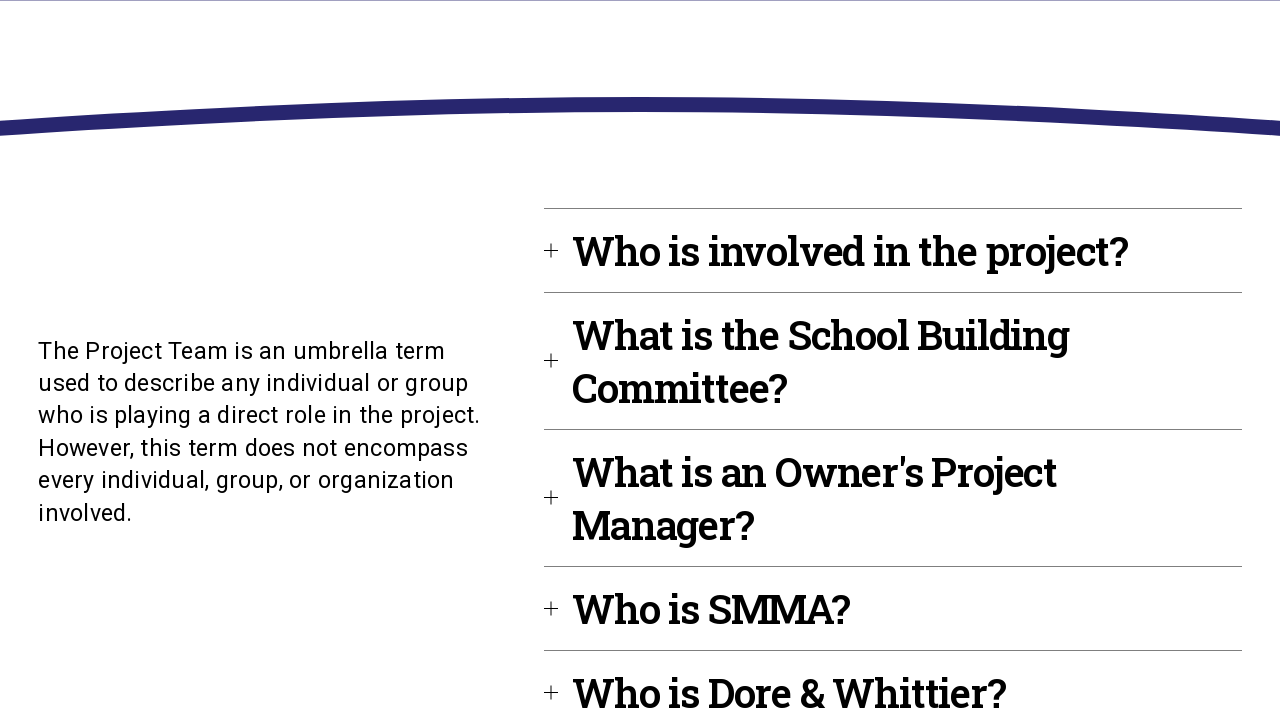

Waited 300ms for content to expand
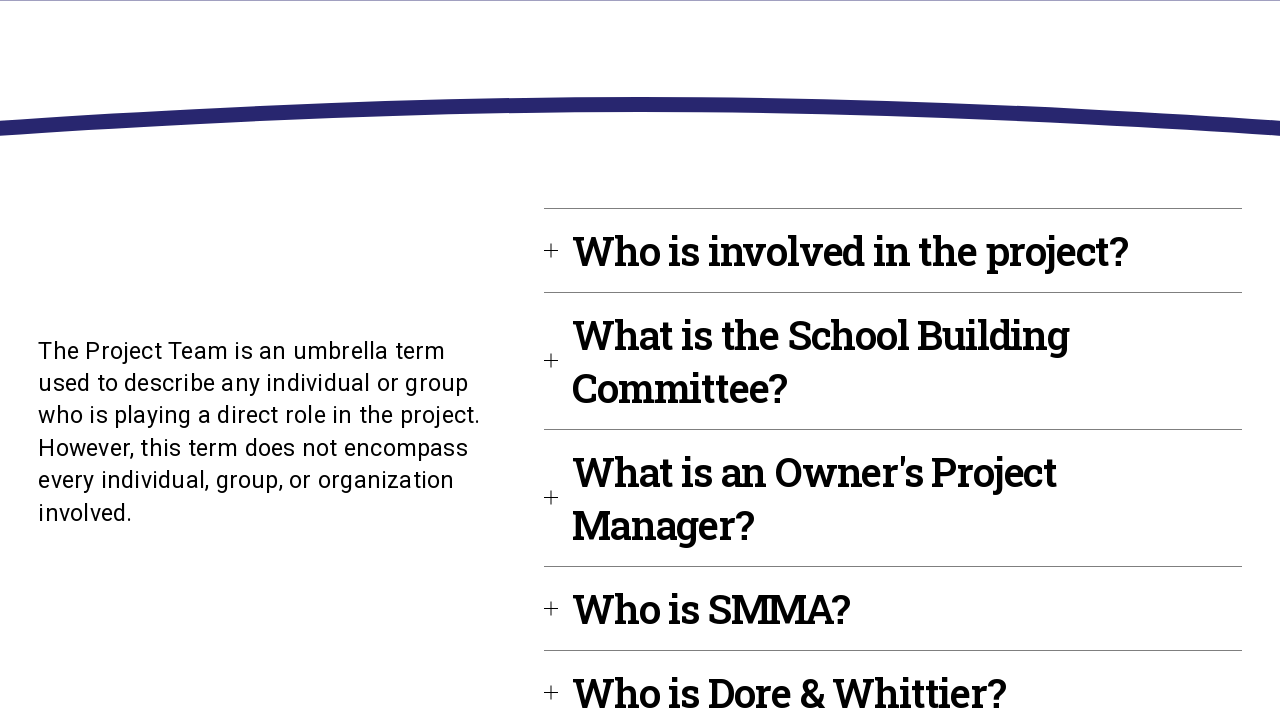

Clicked an expandable button
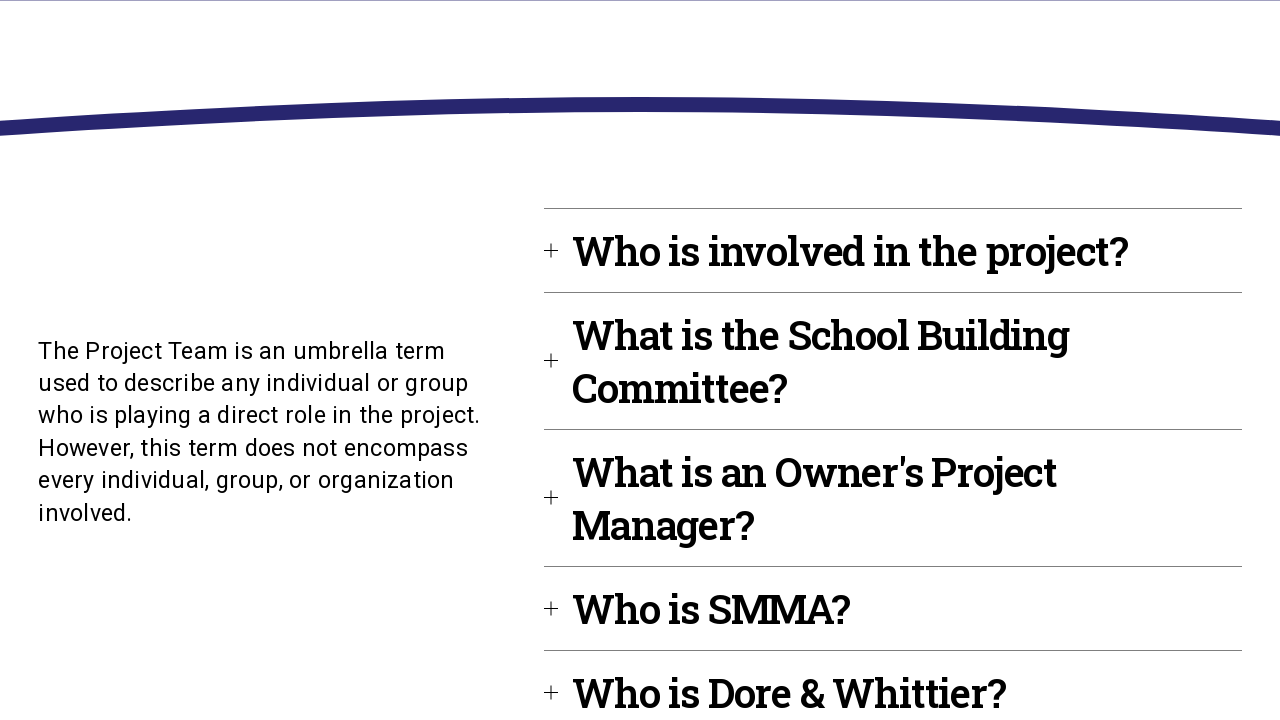

Waited 300ms for content to expand
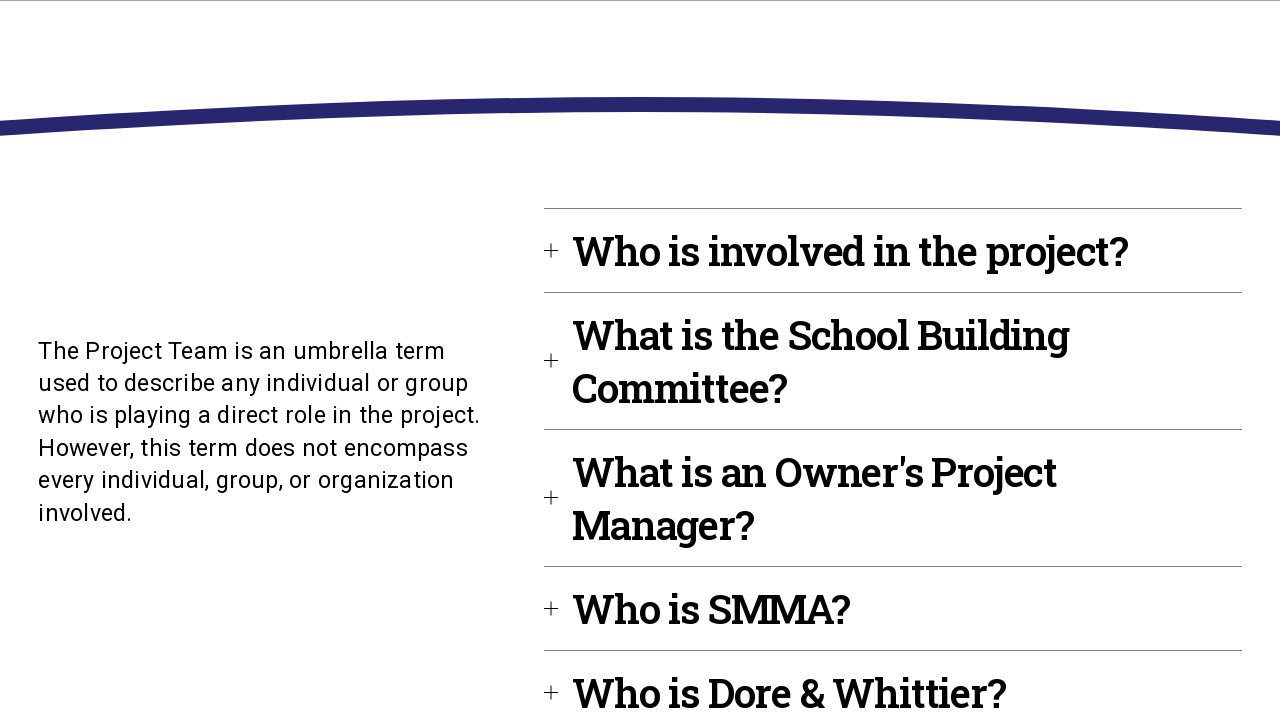

Clicked an expandable button
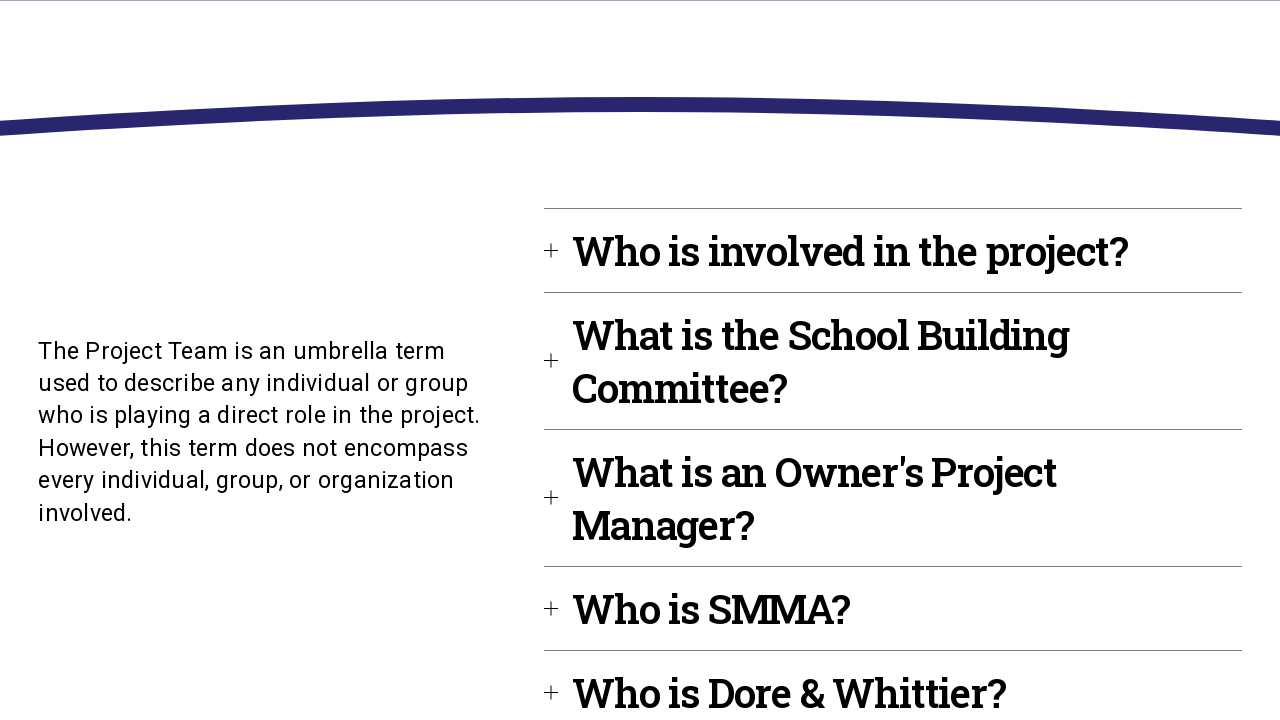

Waited 300ms for content to expand
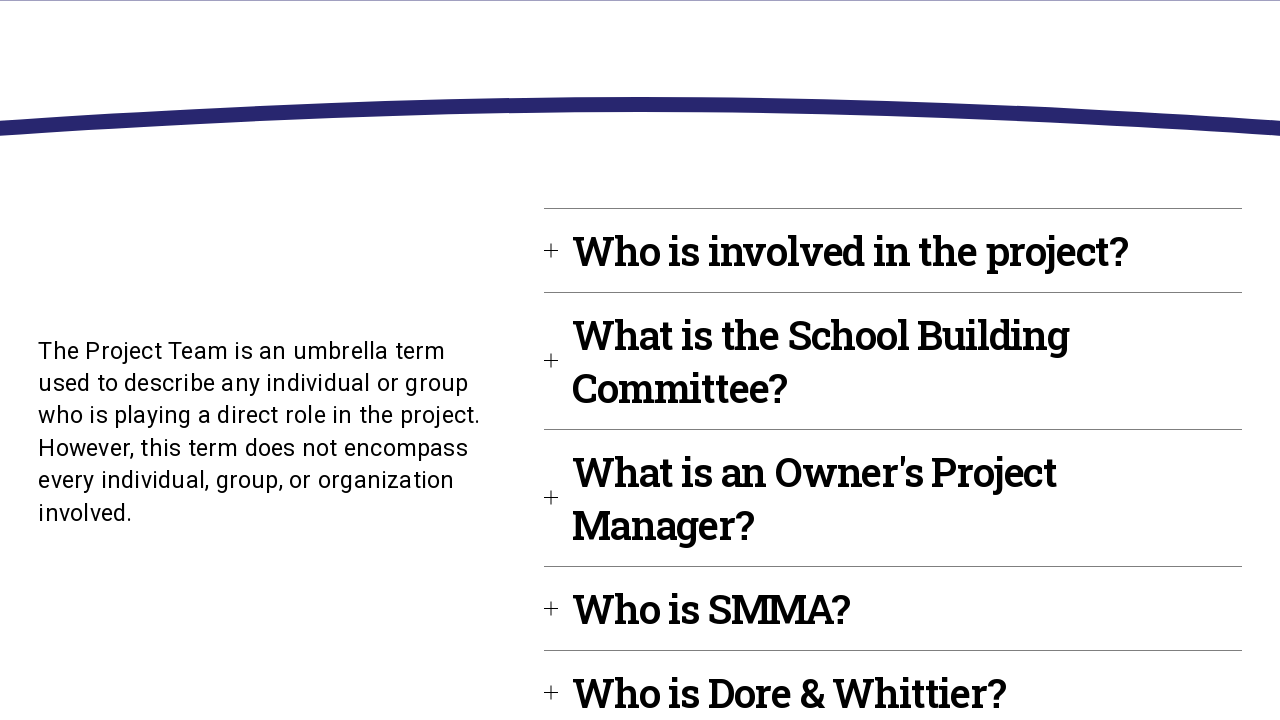

Clicked an expandable button
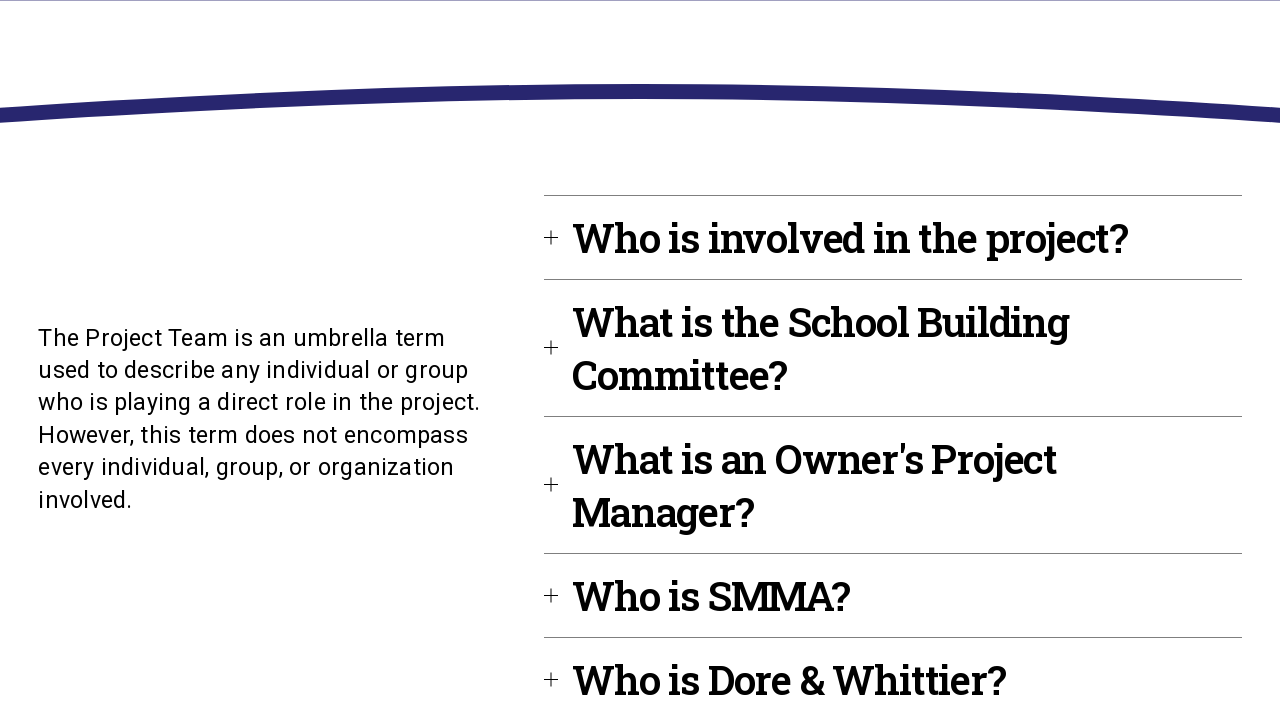

Waited 300ms for content to expand
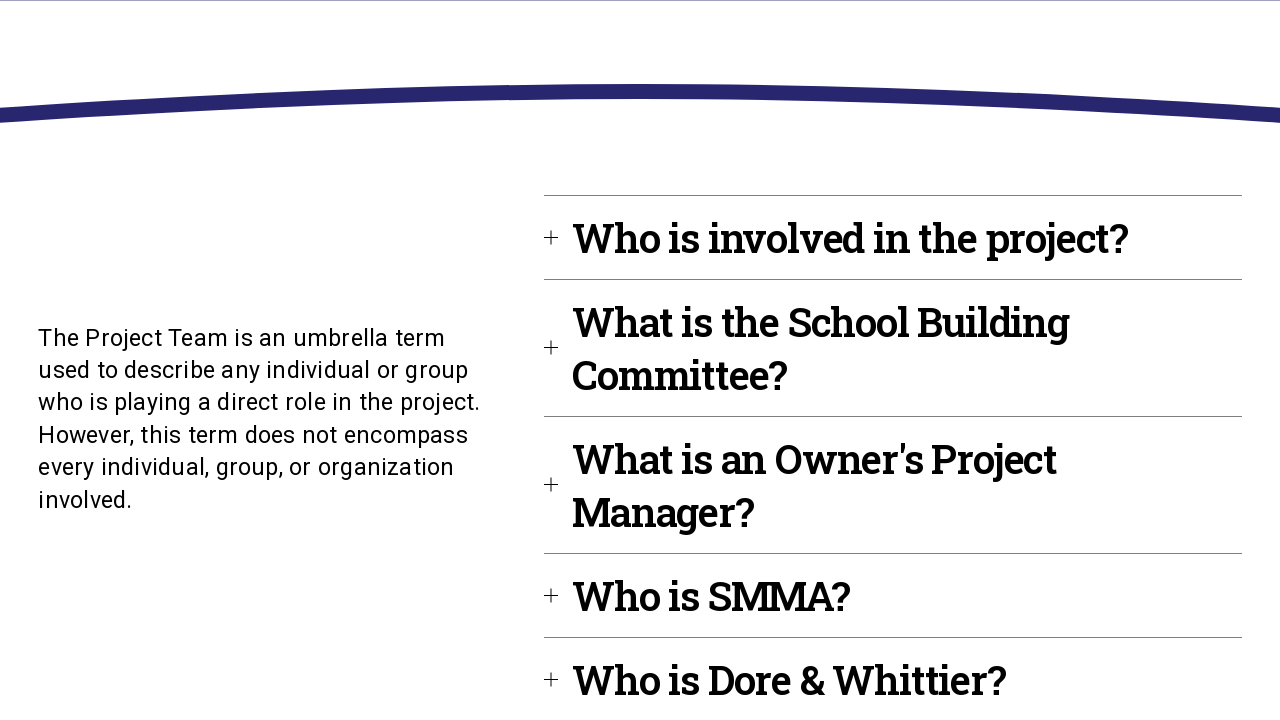

Clicked an expandable button
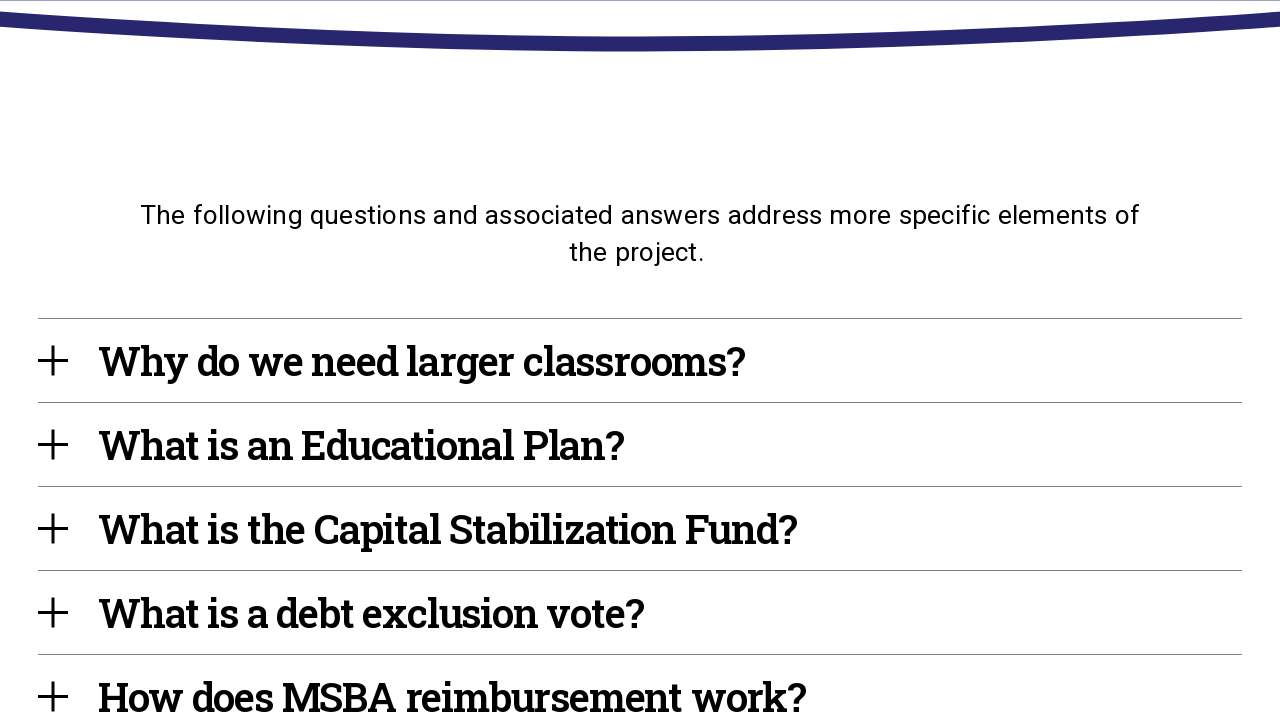

Waited 300ms for content to expand
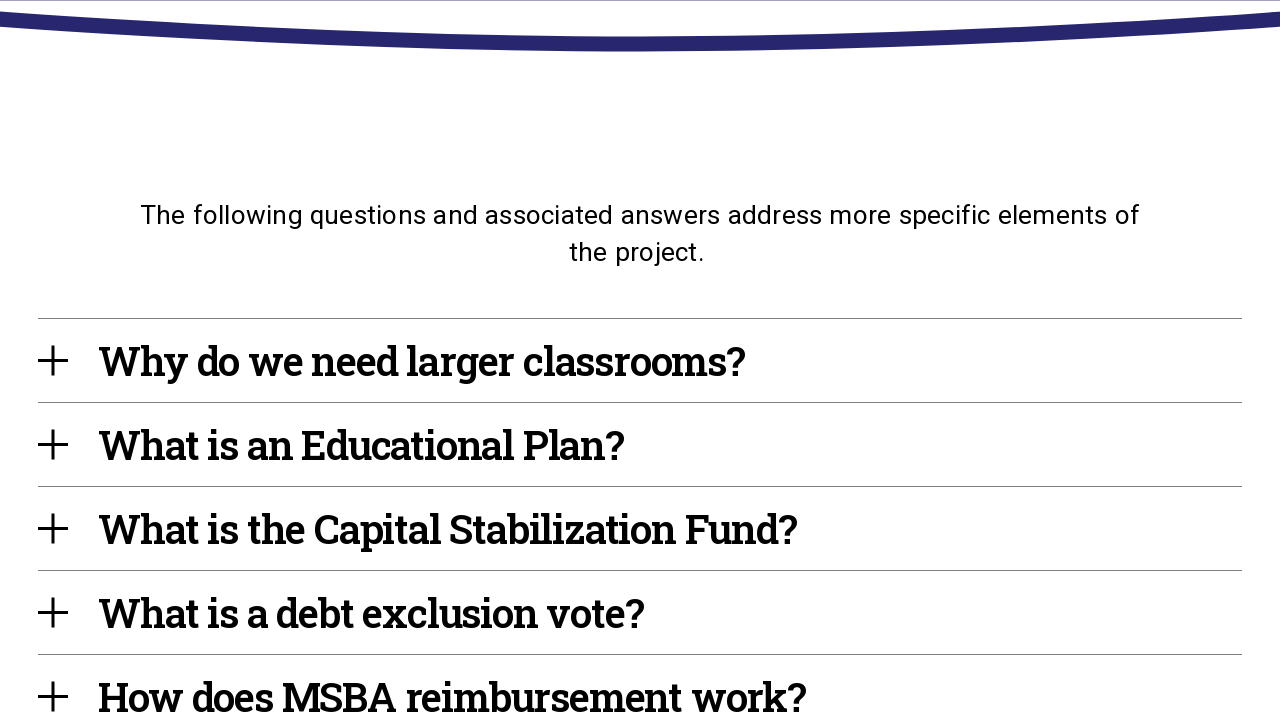

Clicked an expandable button
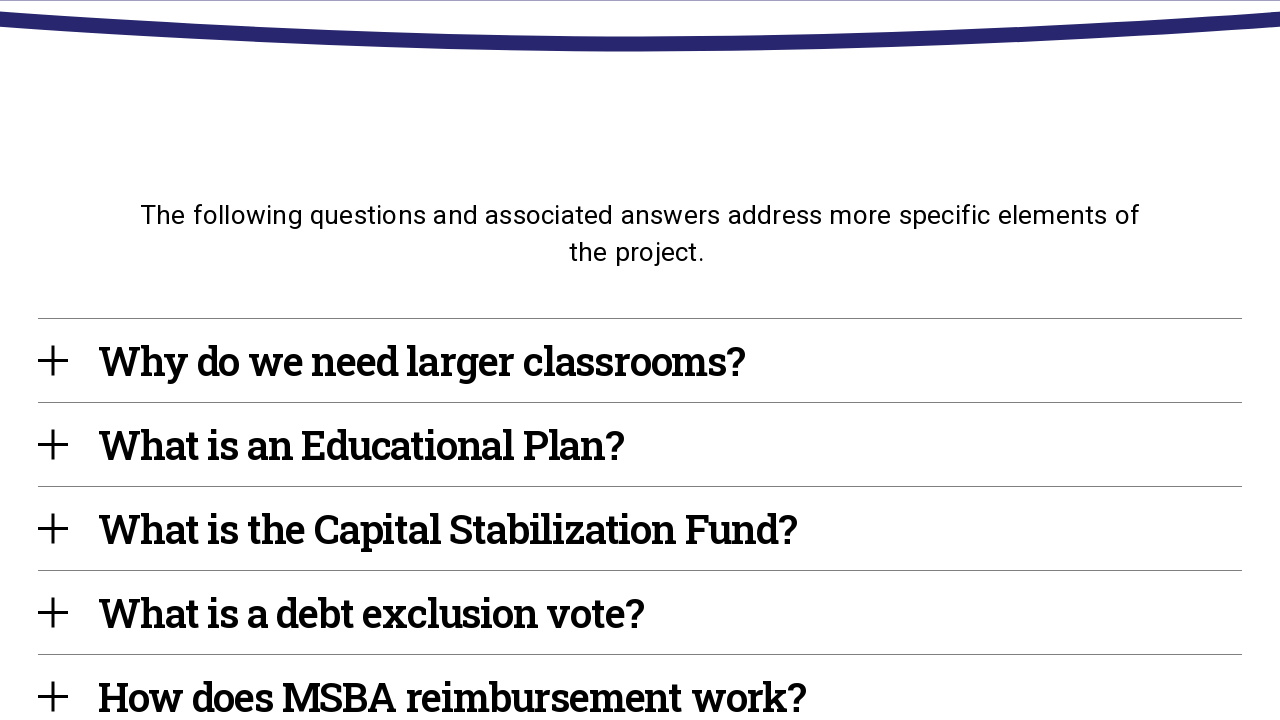

Waited 300ms for content to expand
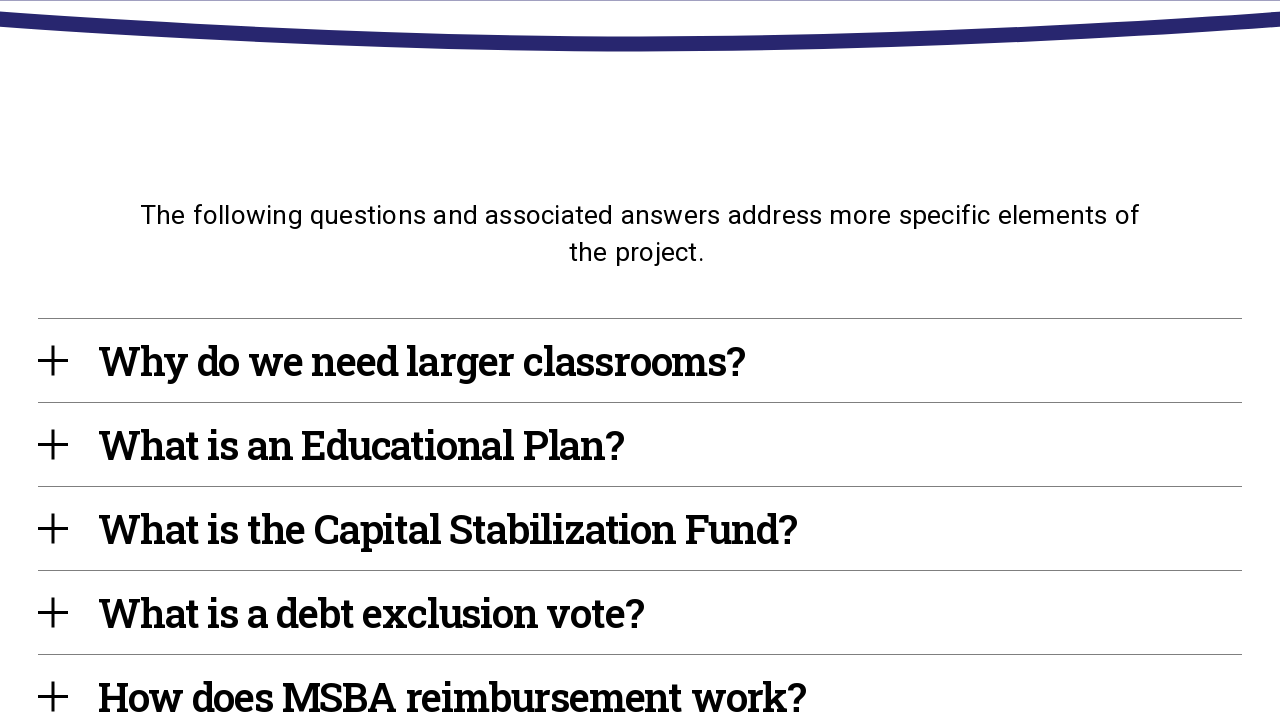

Clicked an expandable button
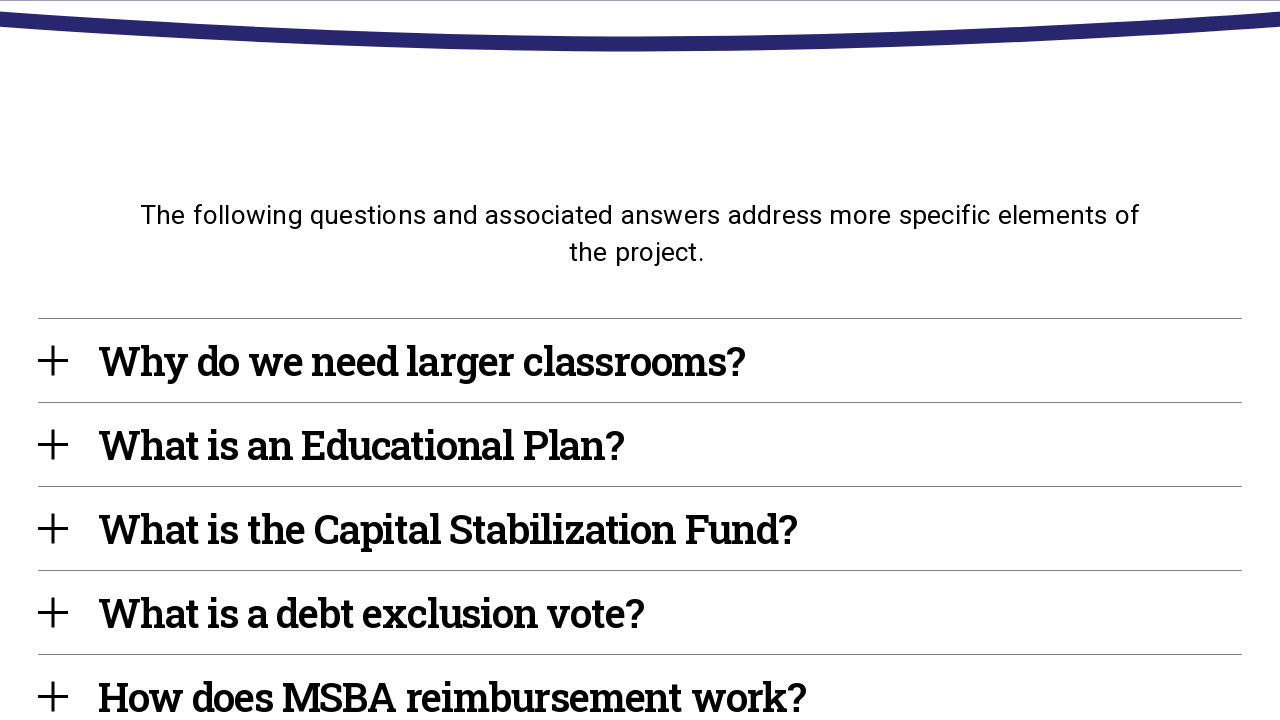

Waited 300ms for content to expand
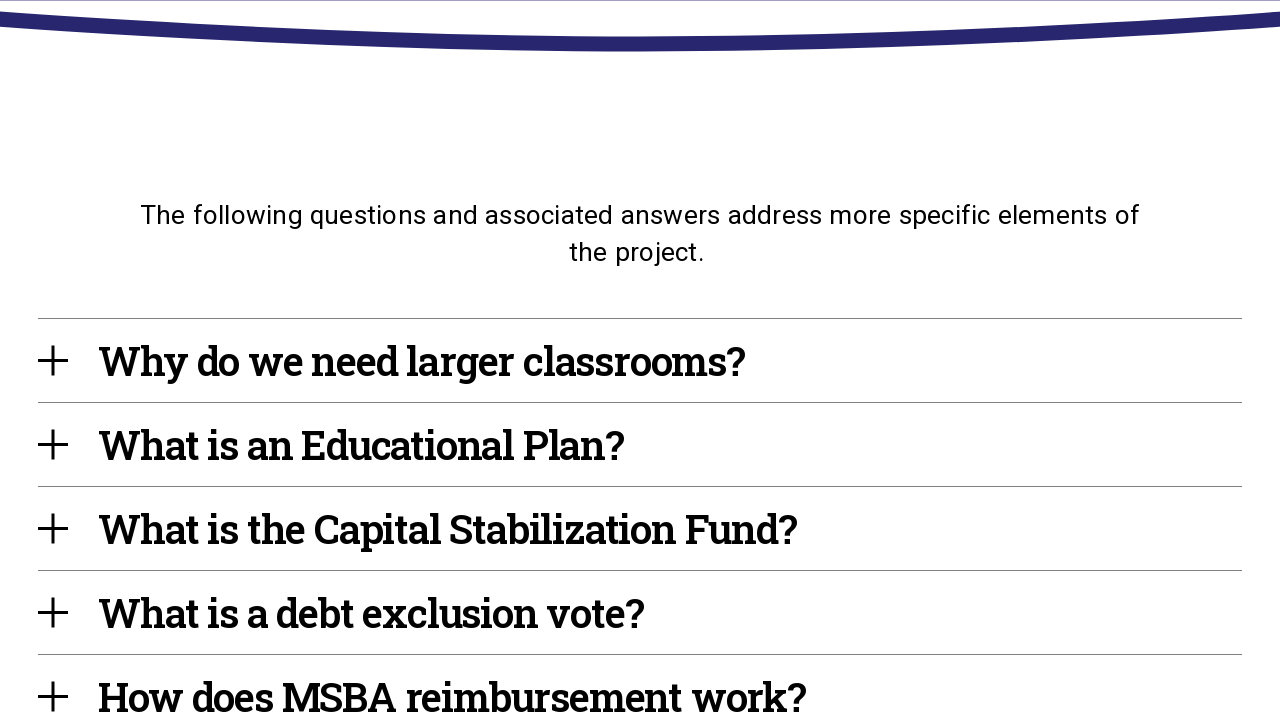

Clicked an expandable button
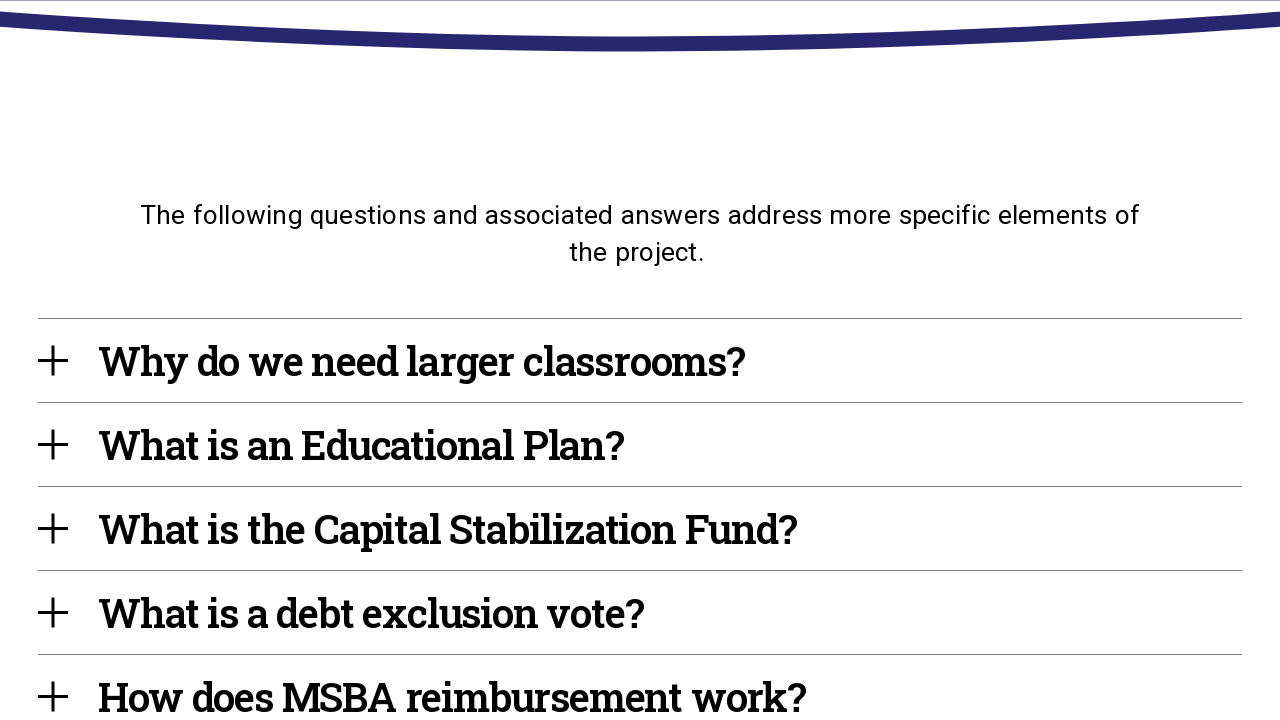

Waited 300ms for content to expand
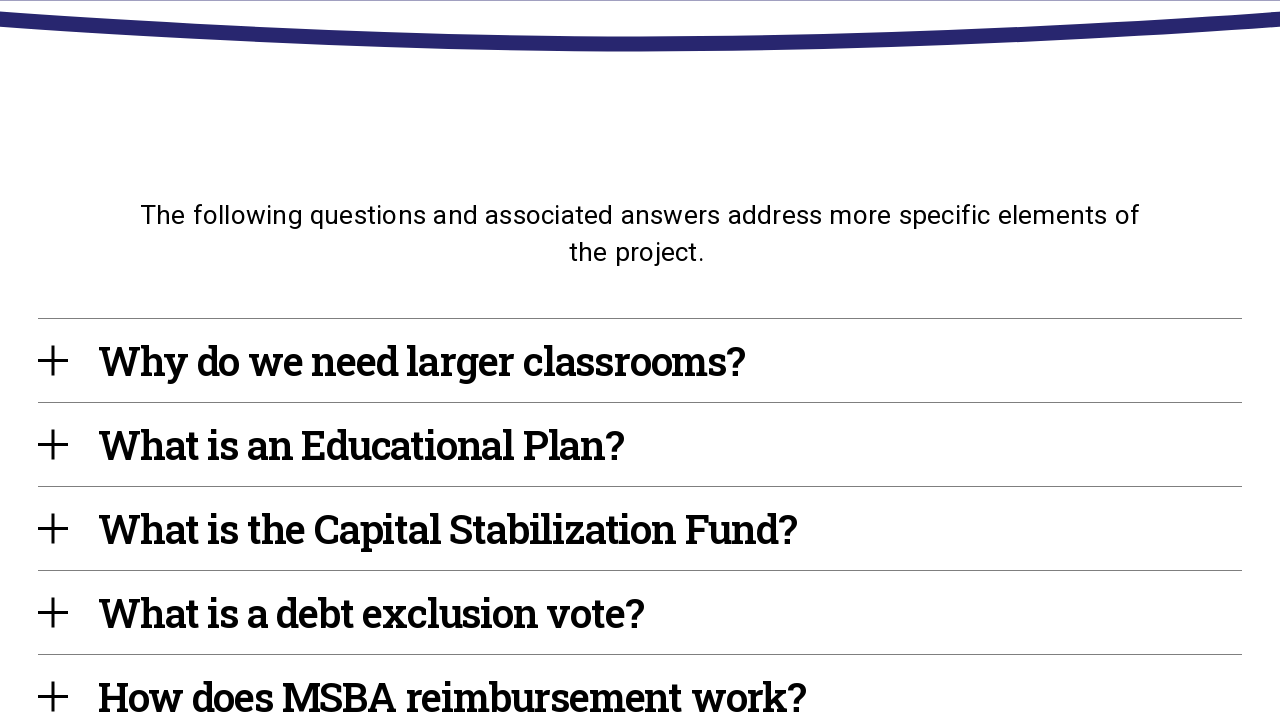

Clicked an expandable button
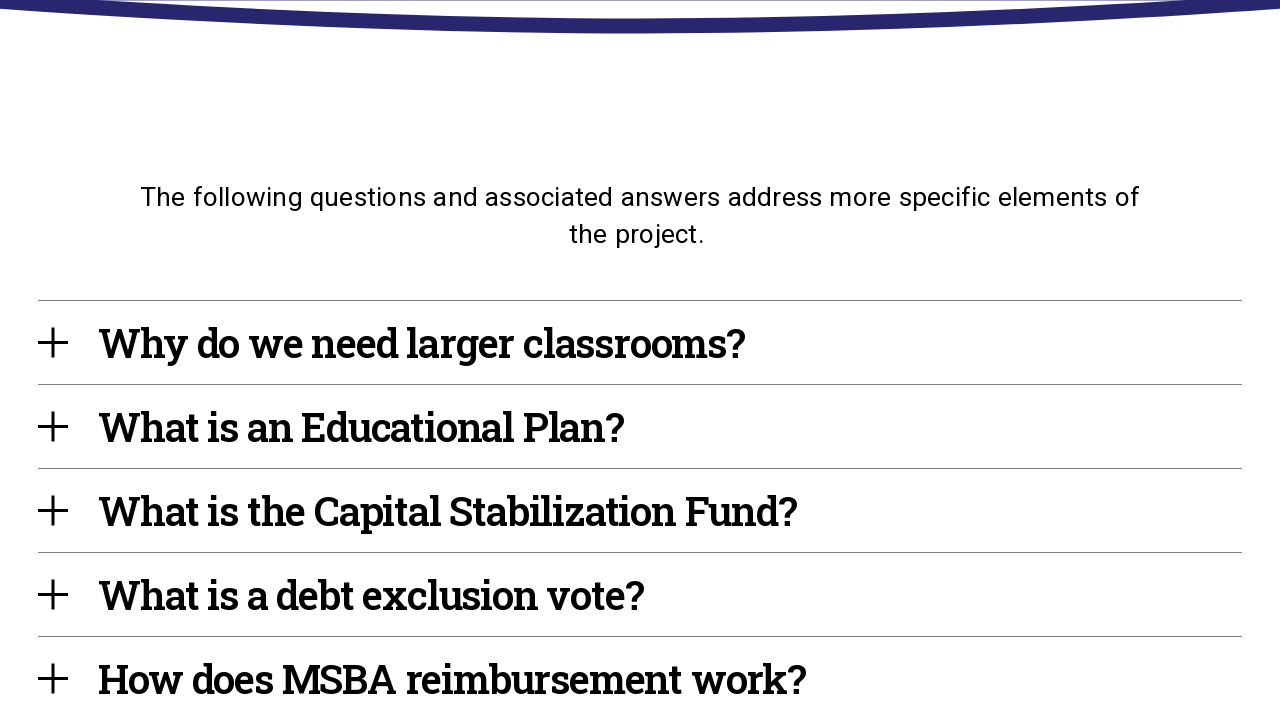

Waited 300ms for content to expand
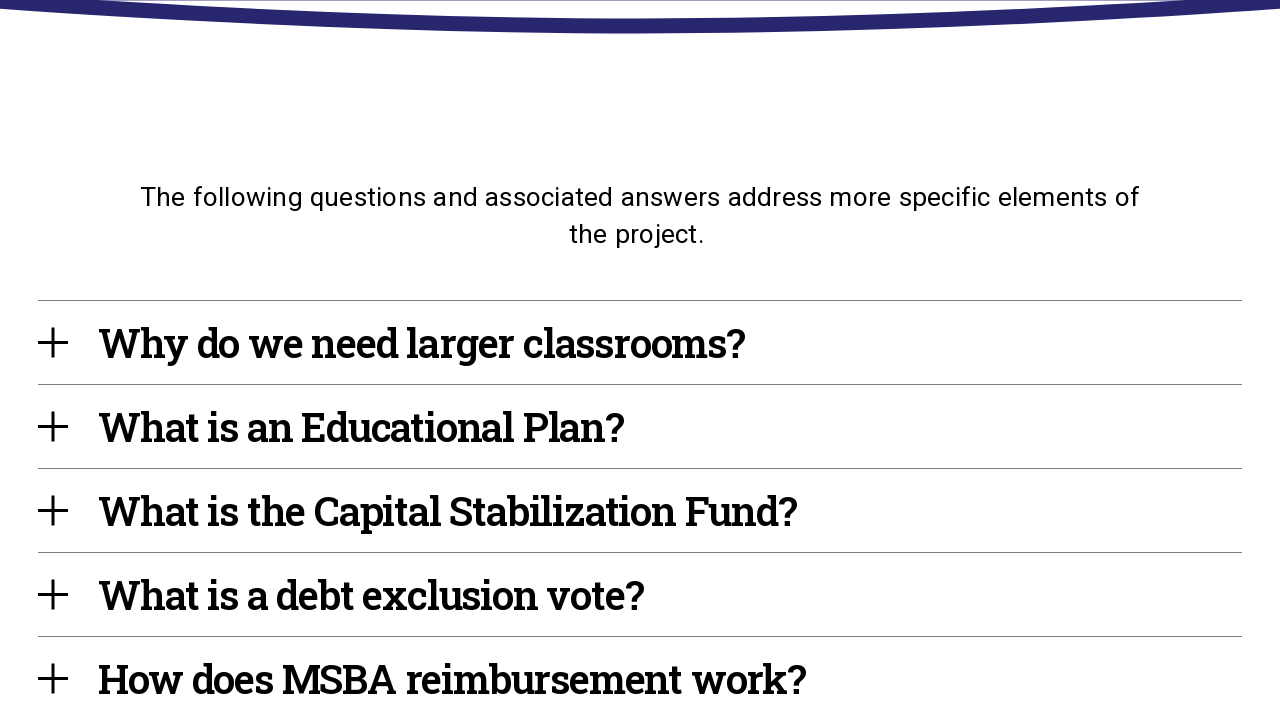

Clicked an expandable button
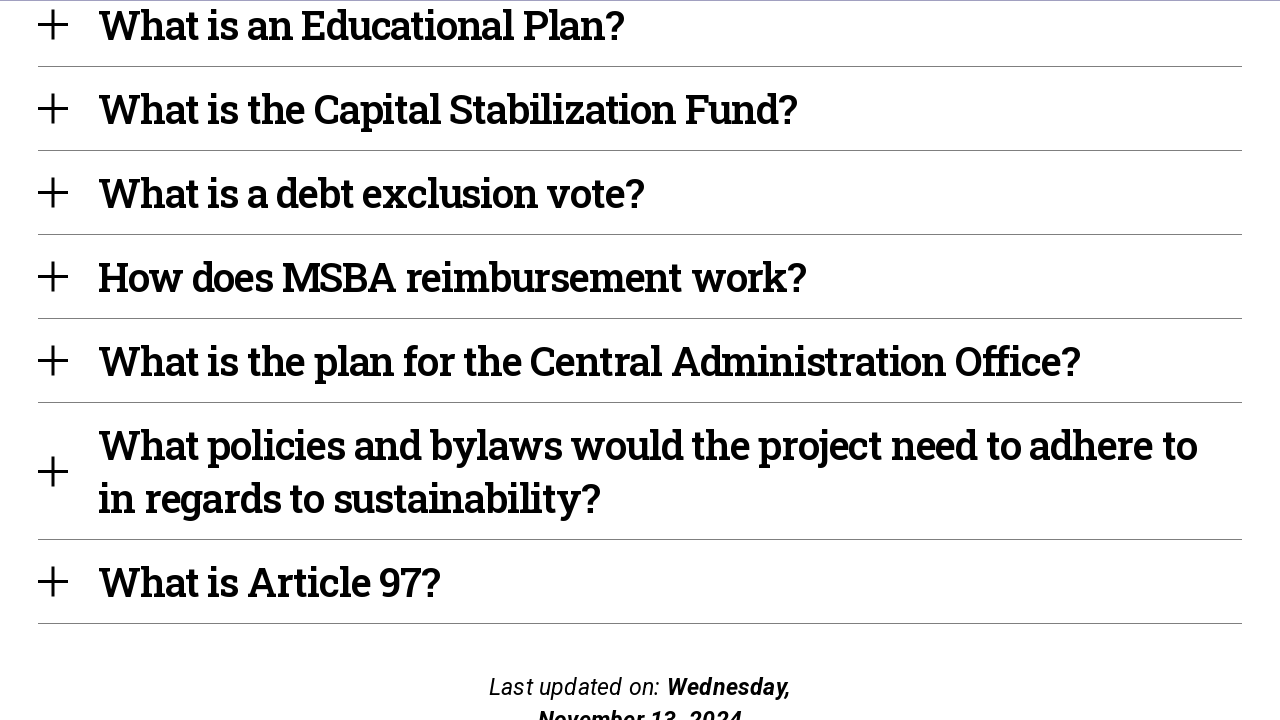

Waited 300ms for content to expand
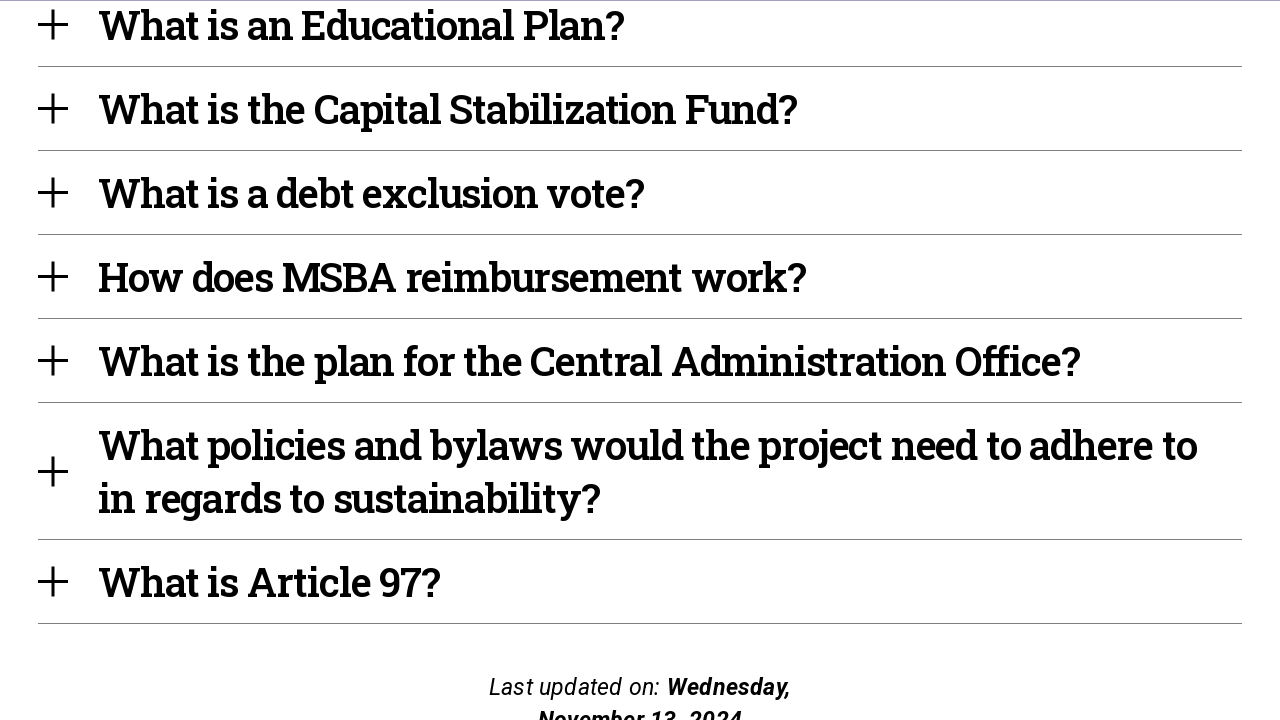

Clicked an expandable button
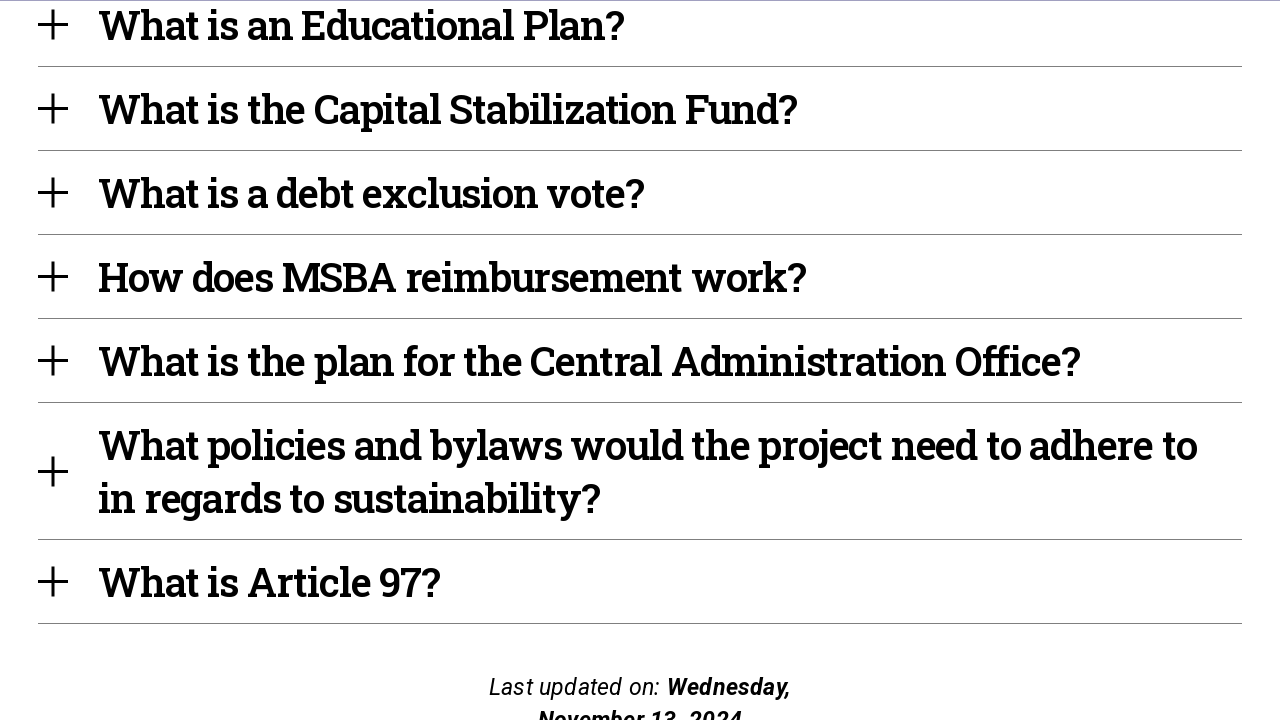

Waited 300ms for content to expand
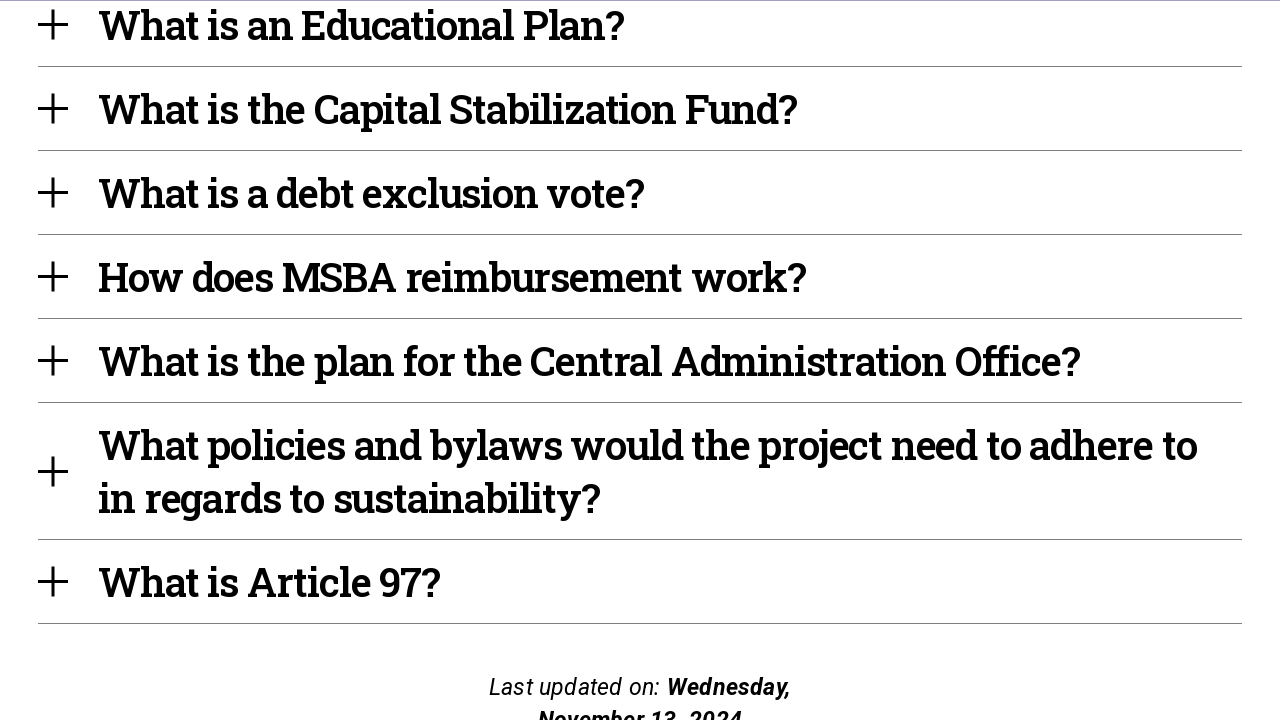

Clicked an expandable button
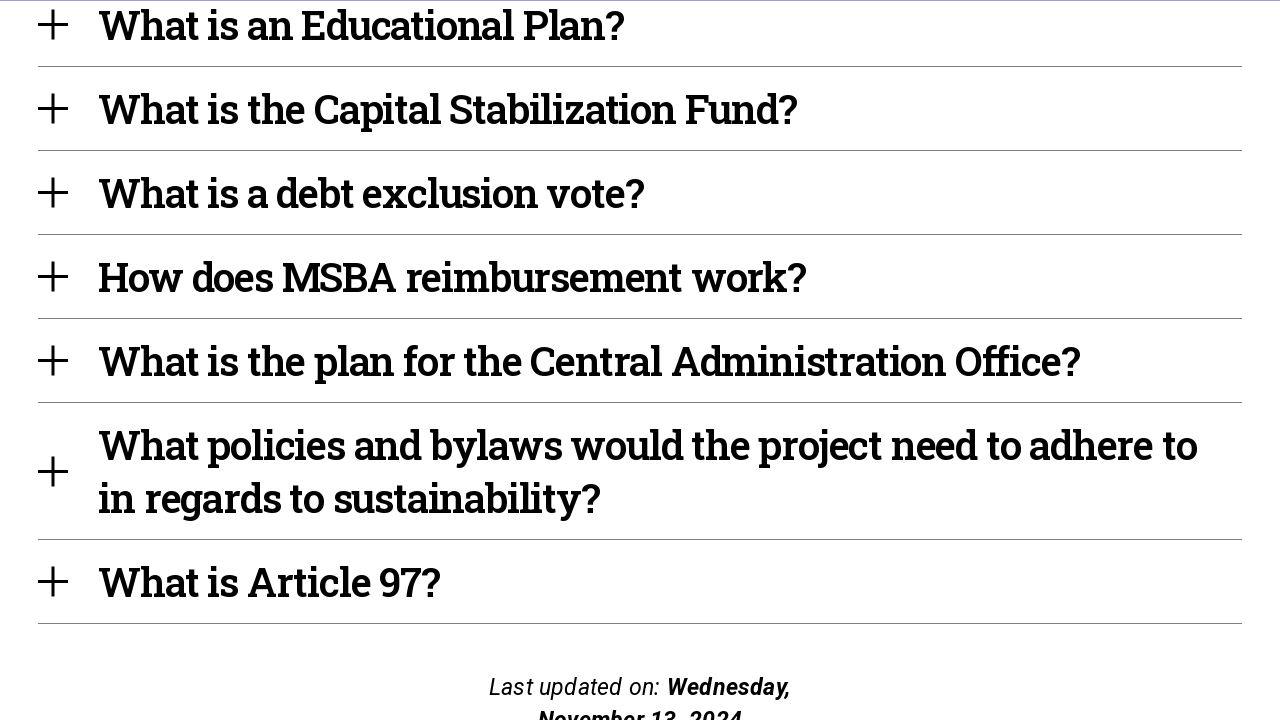

Waited 300ms for content to expand
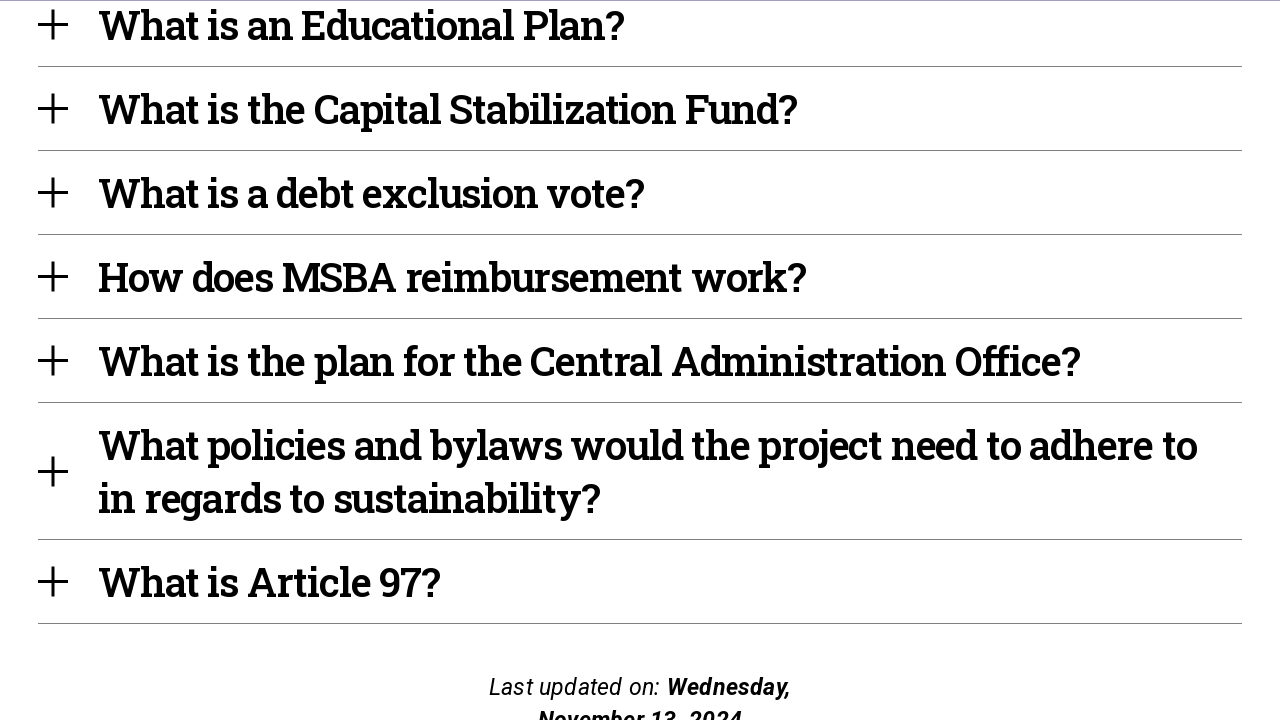

Waited for page to reach domcontentloaded state after expanding all content
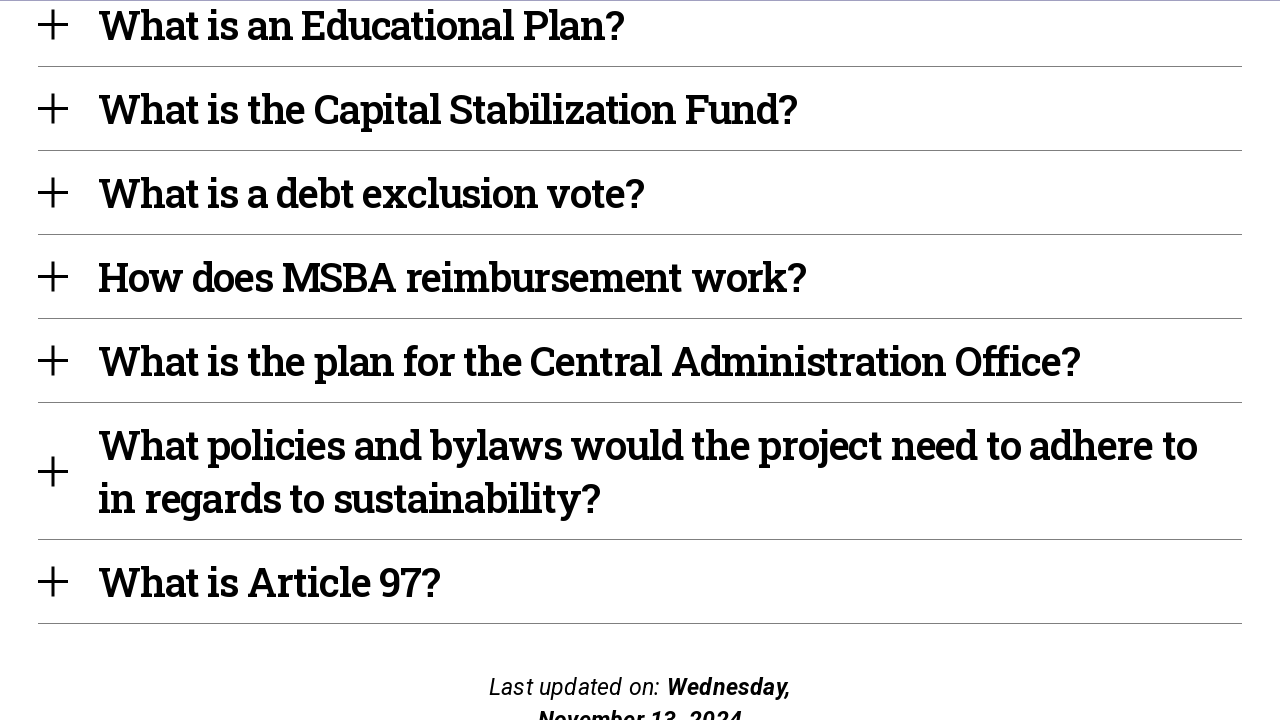

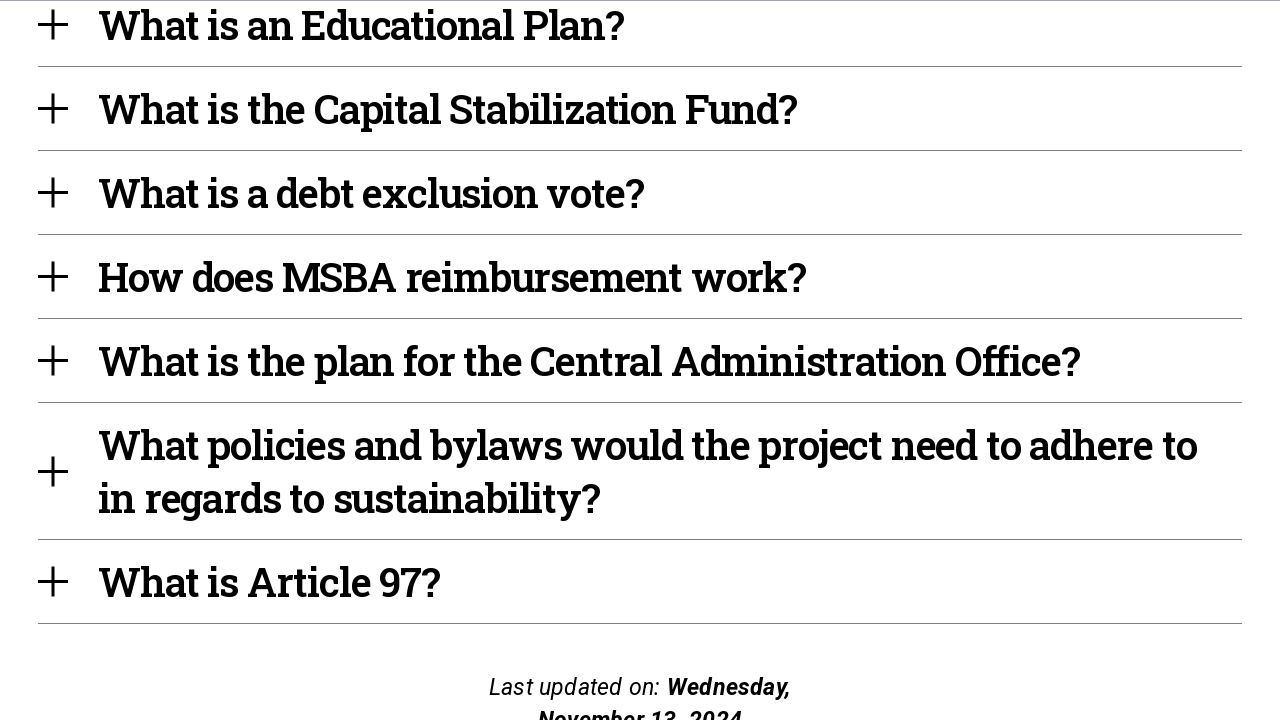